Navigates through multiple pages of a quotes website that uses JavaScript to render content, demonstrating Selenium's ability to handle dynamic content by finding quote elements on each page

Starting URL: https://quotes.toscrape.com/js/page/1/

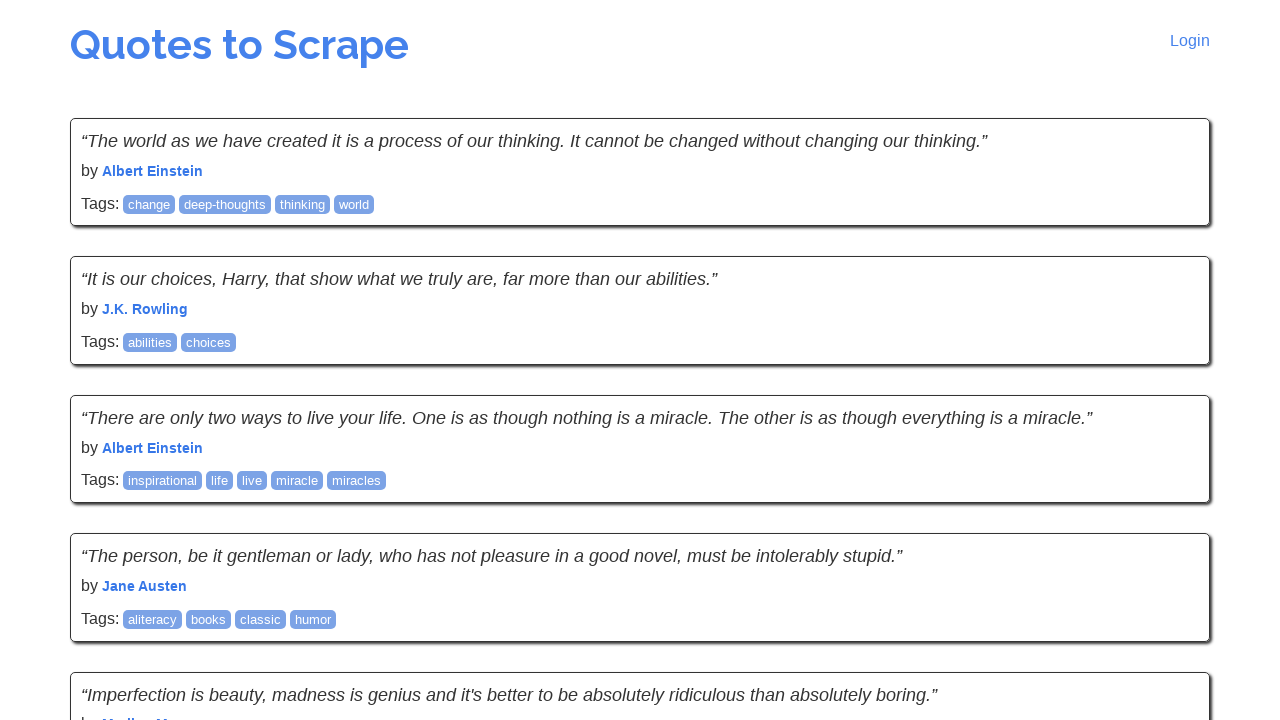

Waited for quote elements to be rendered by JavaScript
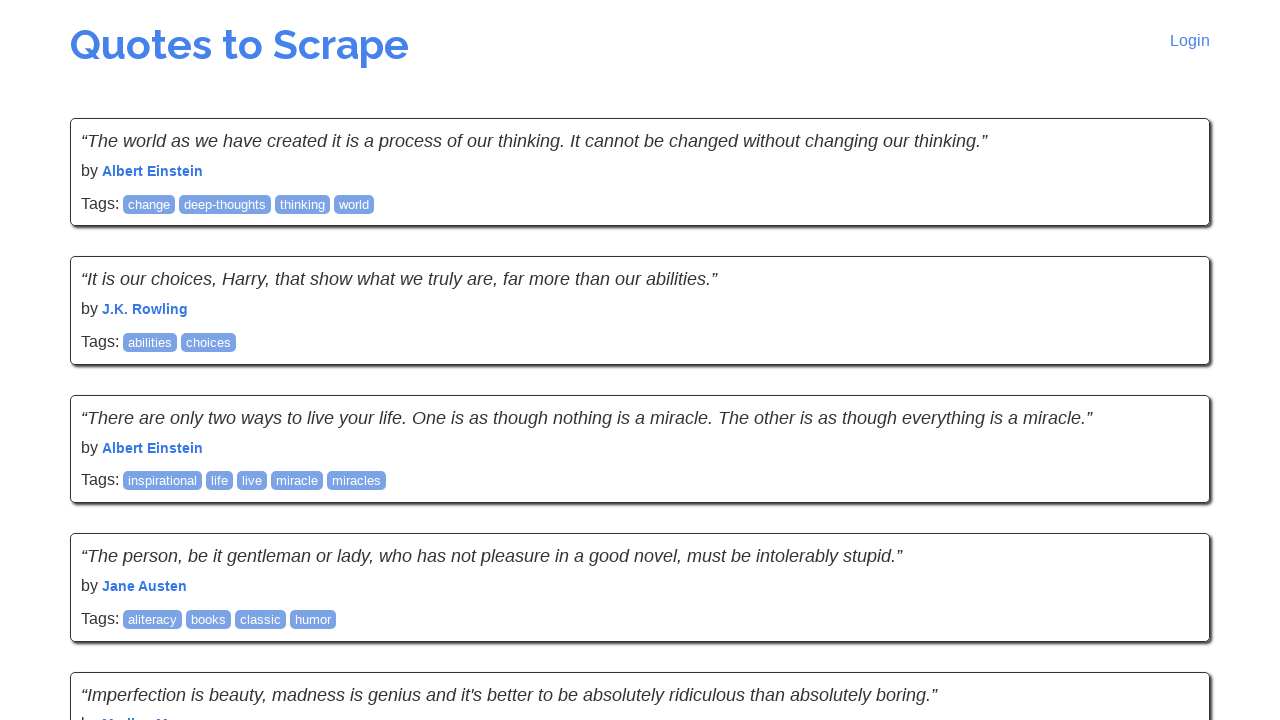

Located all quote elements on page 1
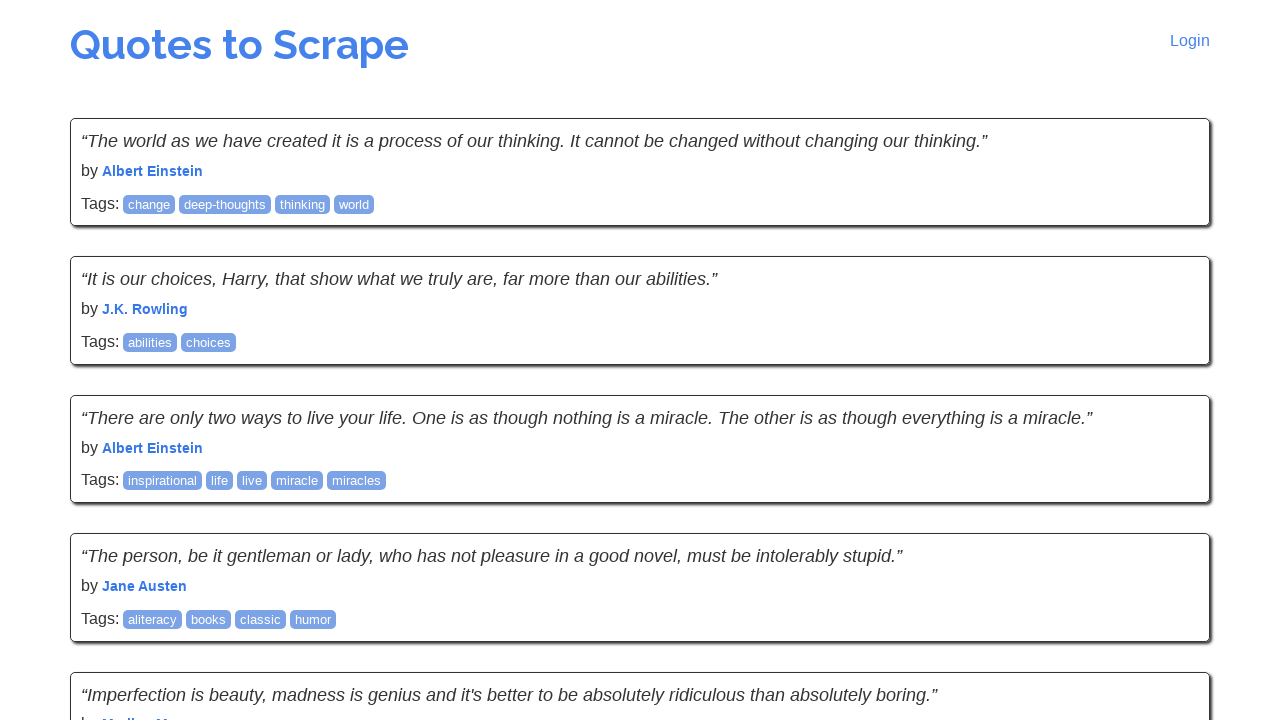

Verified first quote text element is present
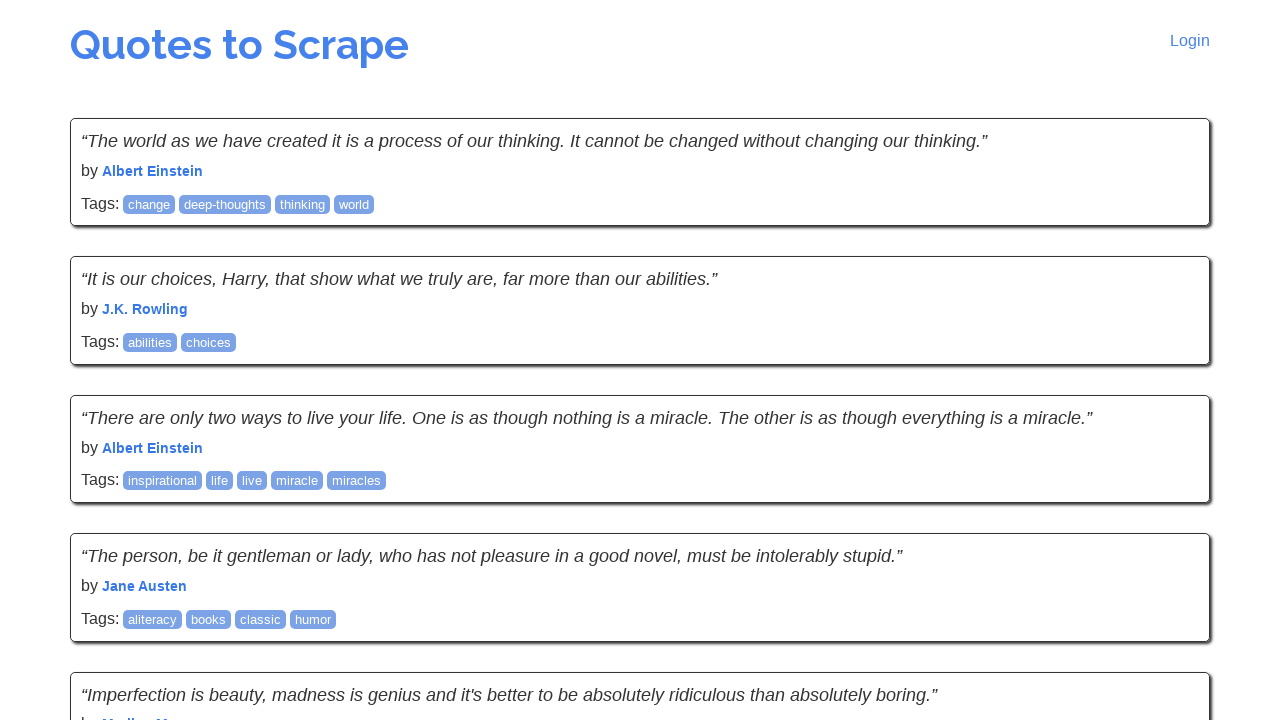

Verified first quote author element is present
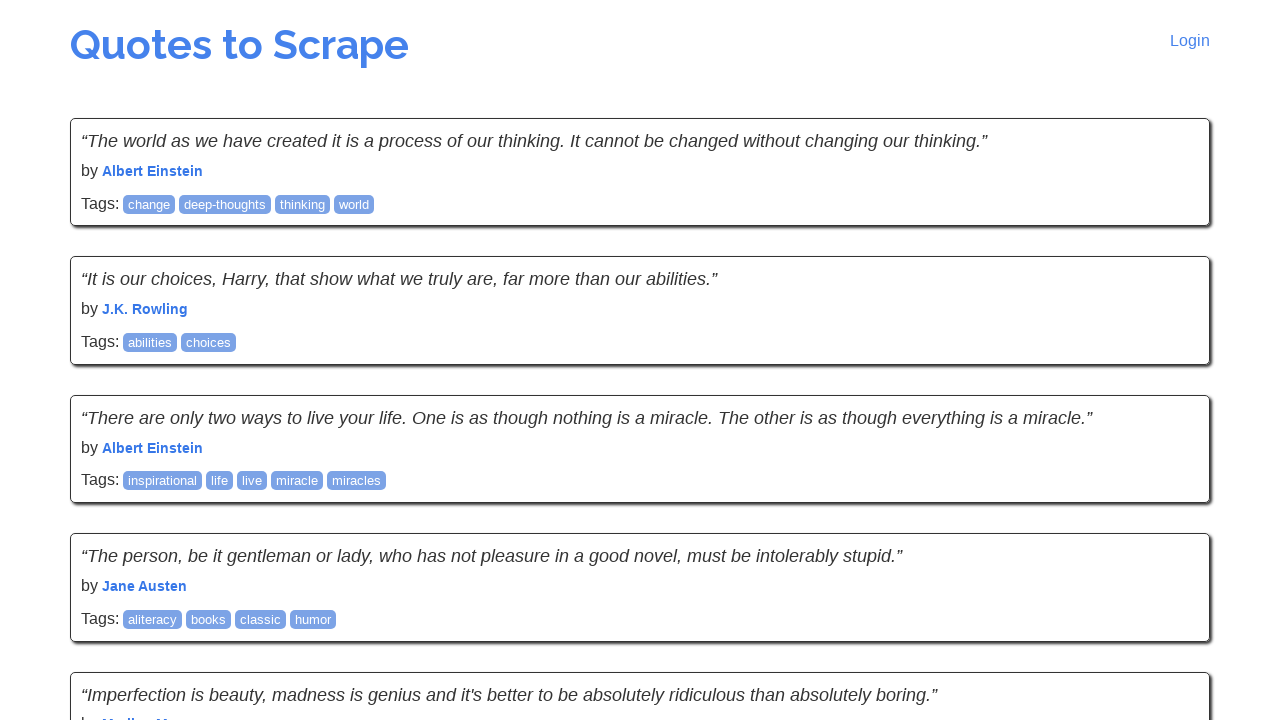

Navigated to page 2 of quotes website
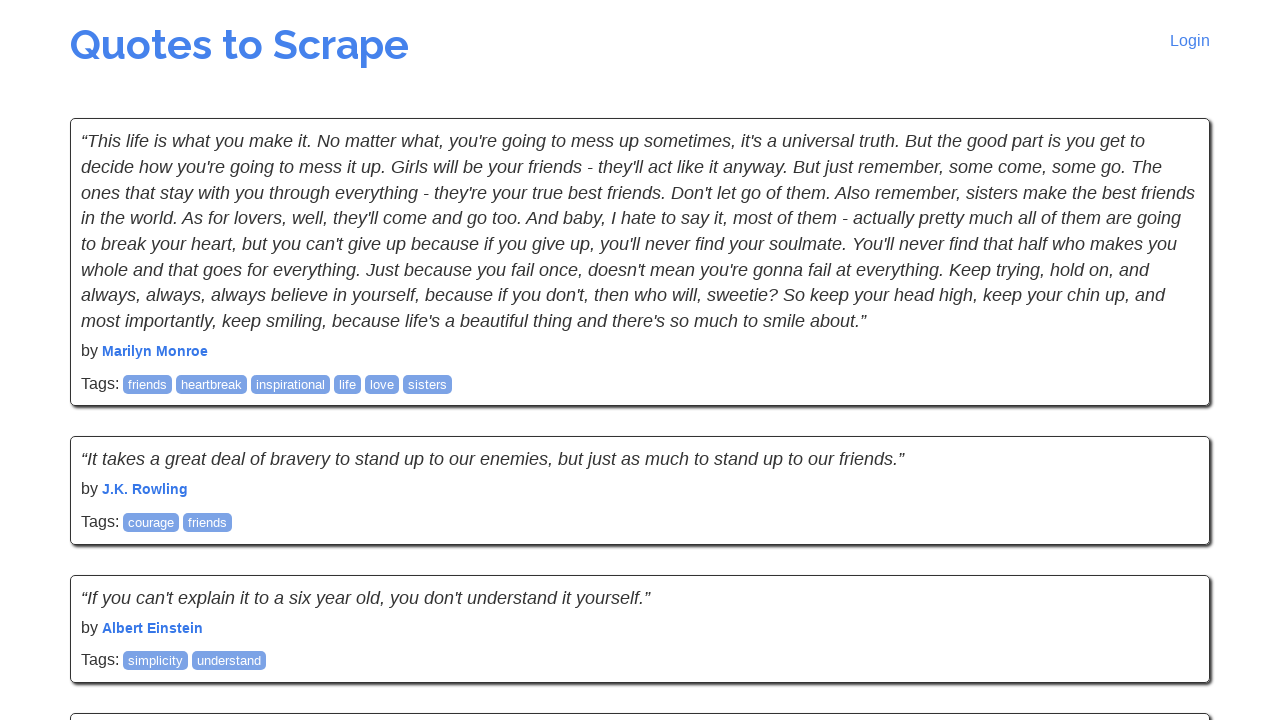

Waited for quote elements to be rendered by JavaScript
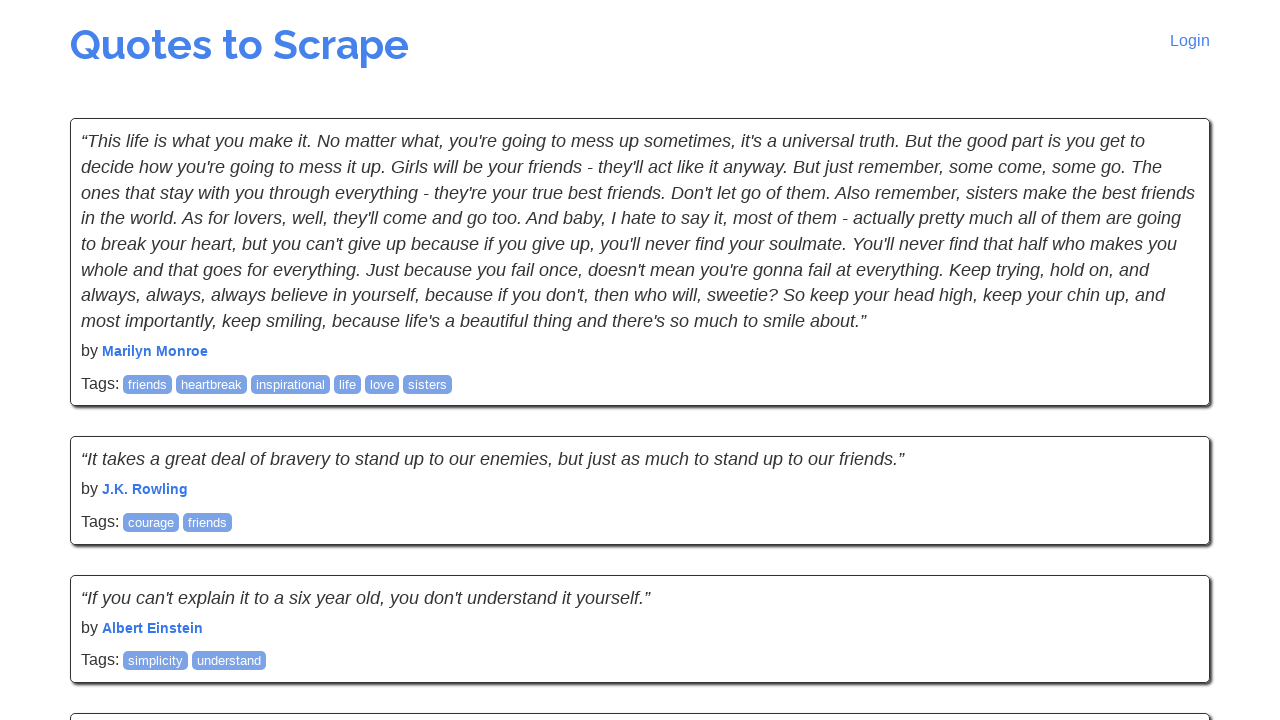

Located all quote elements on page 2
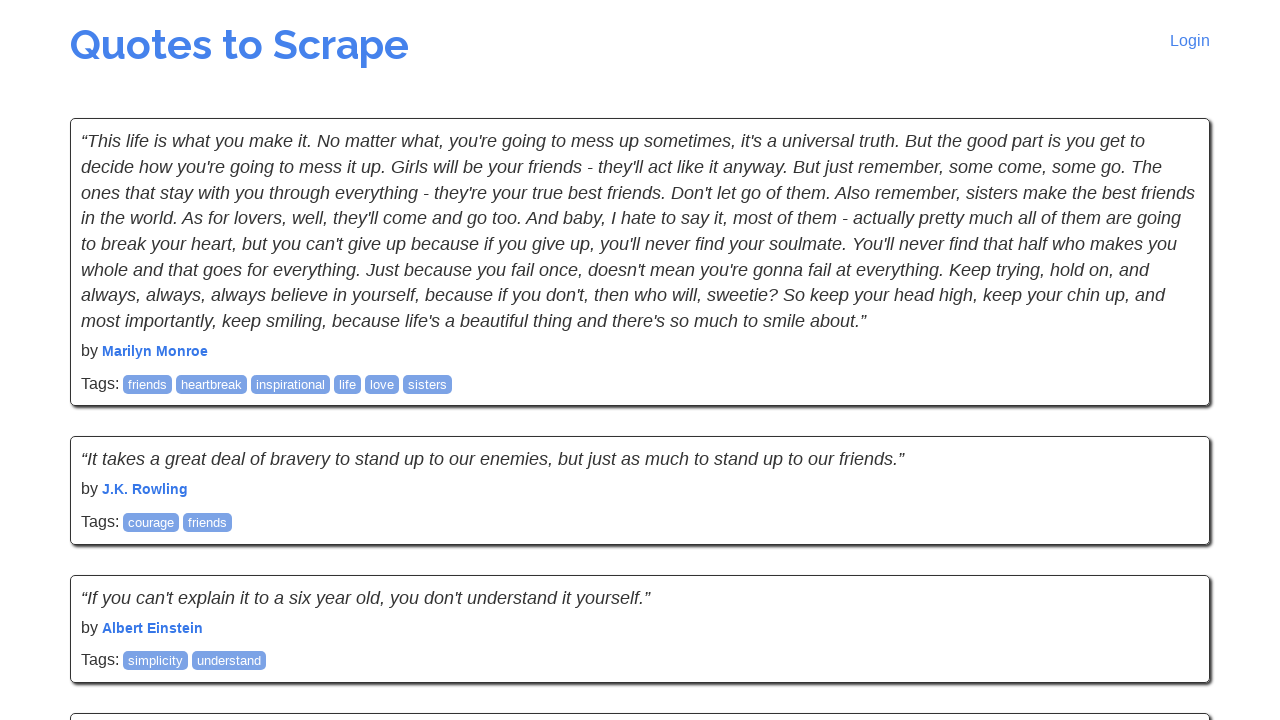

Verified first quote text element is present
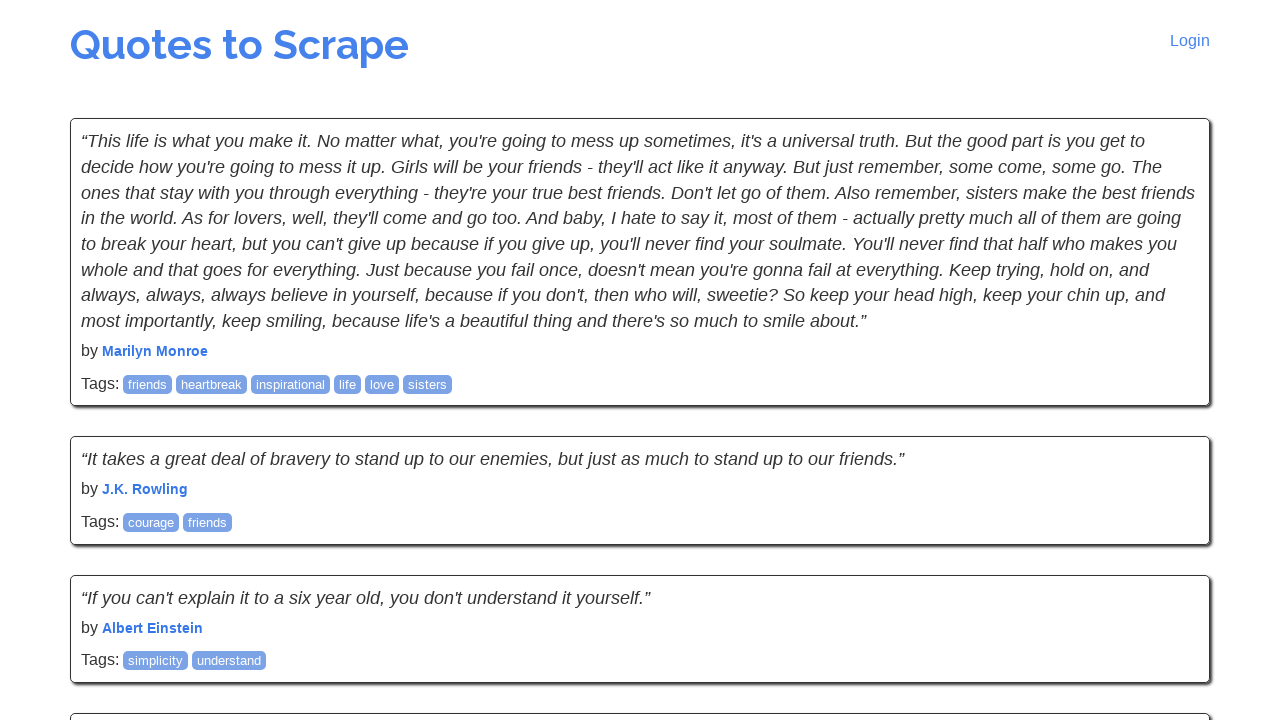

Verified first quote author element is present
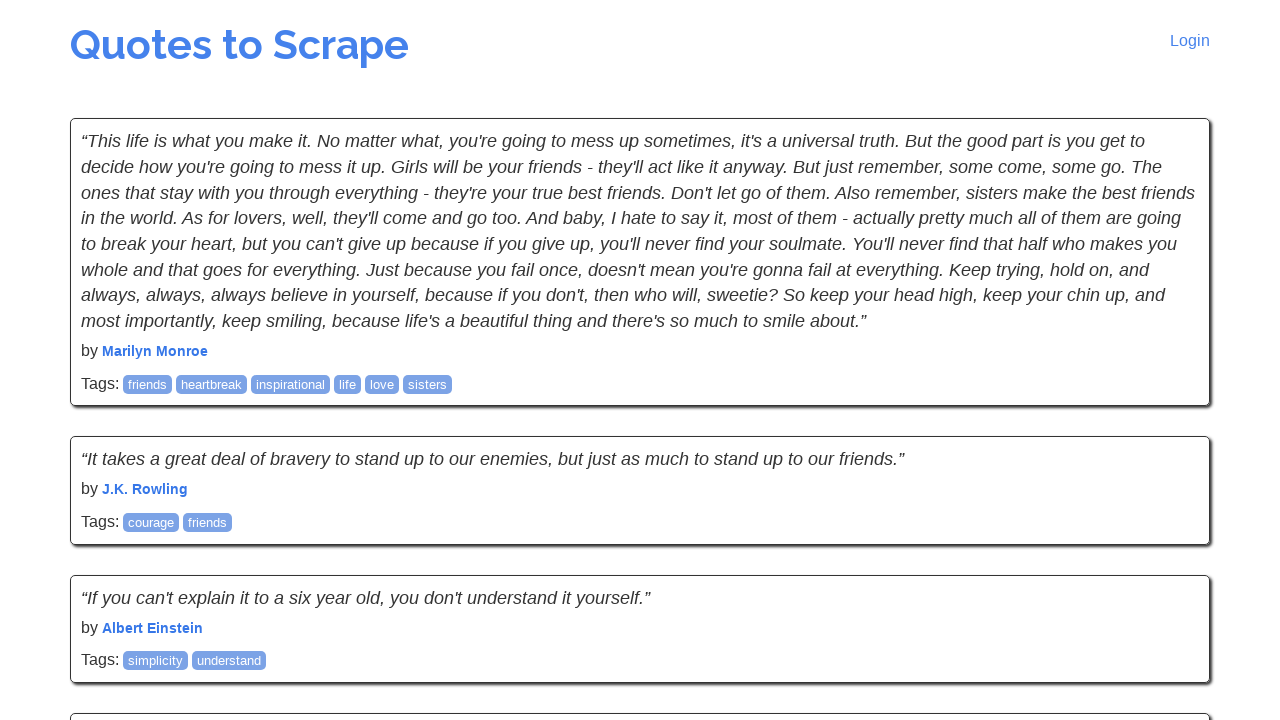

Navigated to page 3 of quotes website
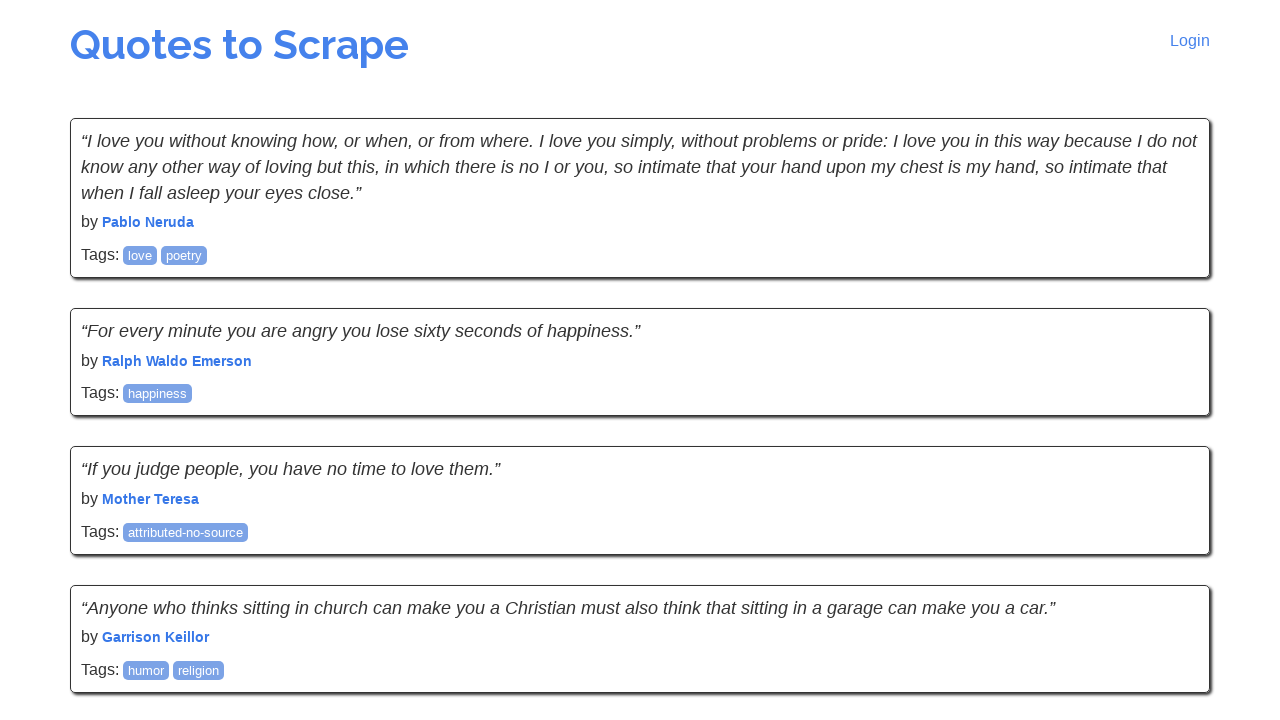

Waited for quote elements to be rendered by JavaScript
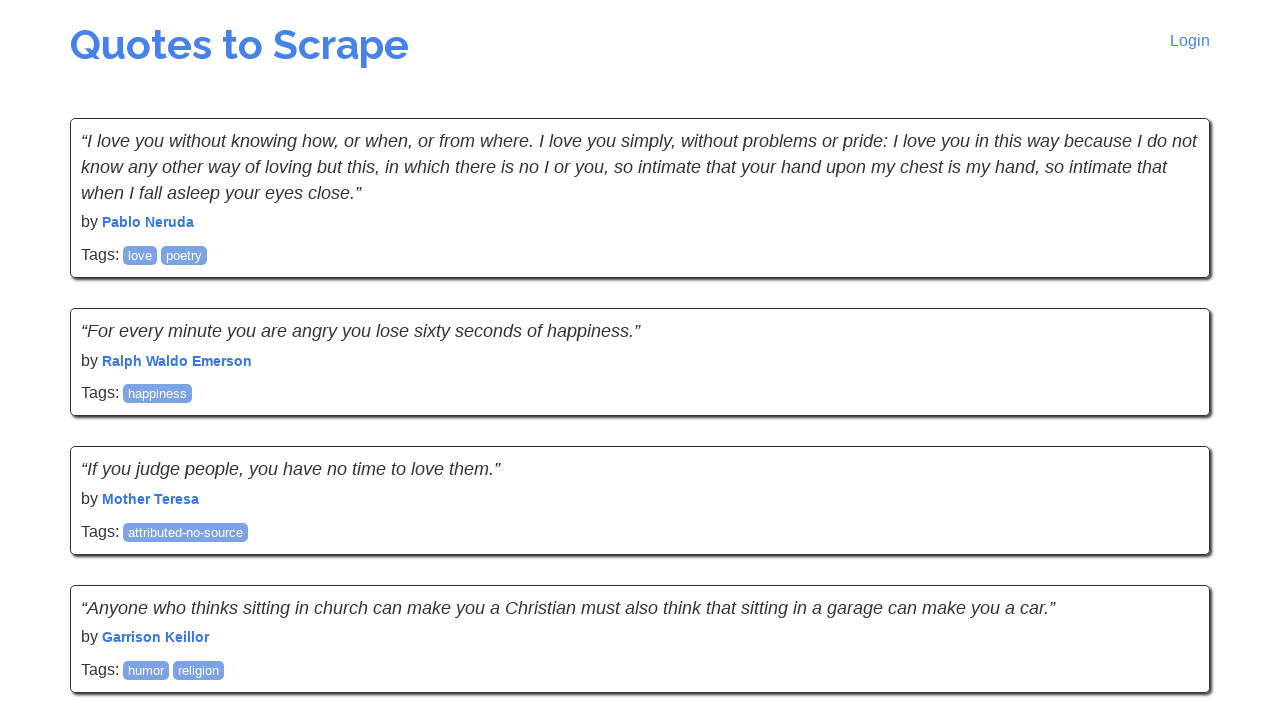

Located all quote elements on page 3
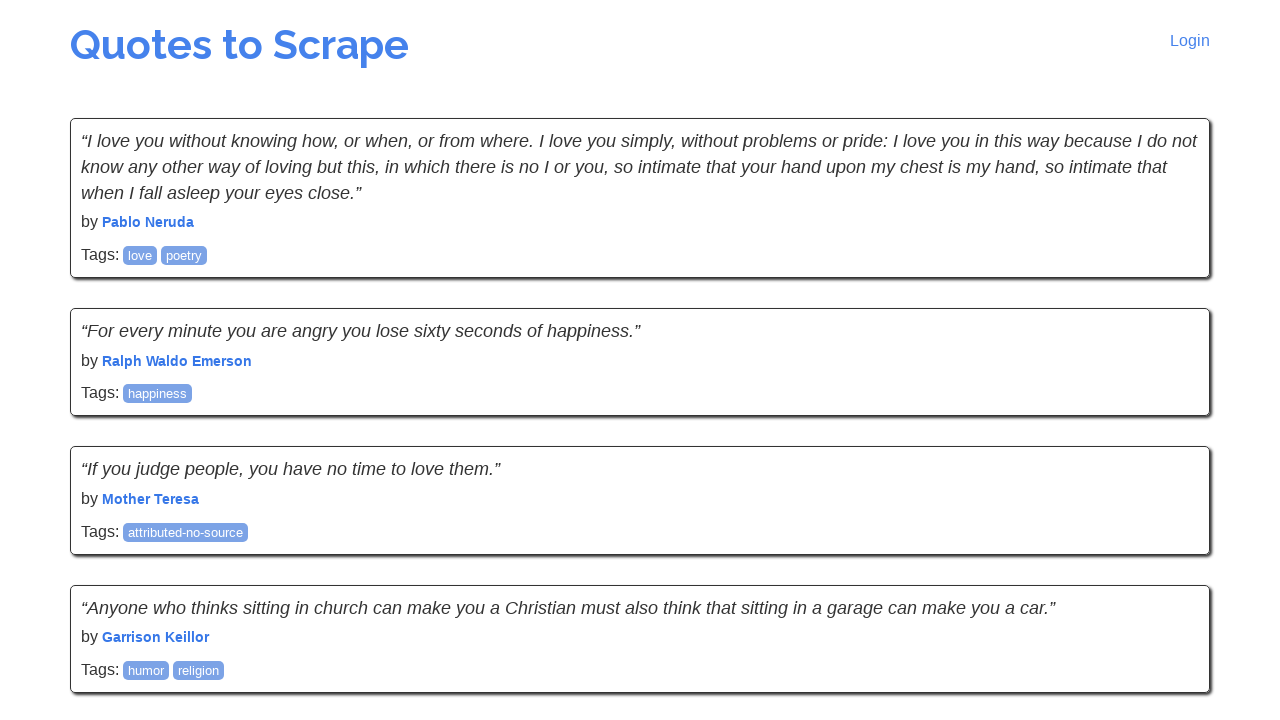

Verified first quote text element is present
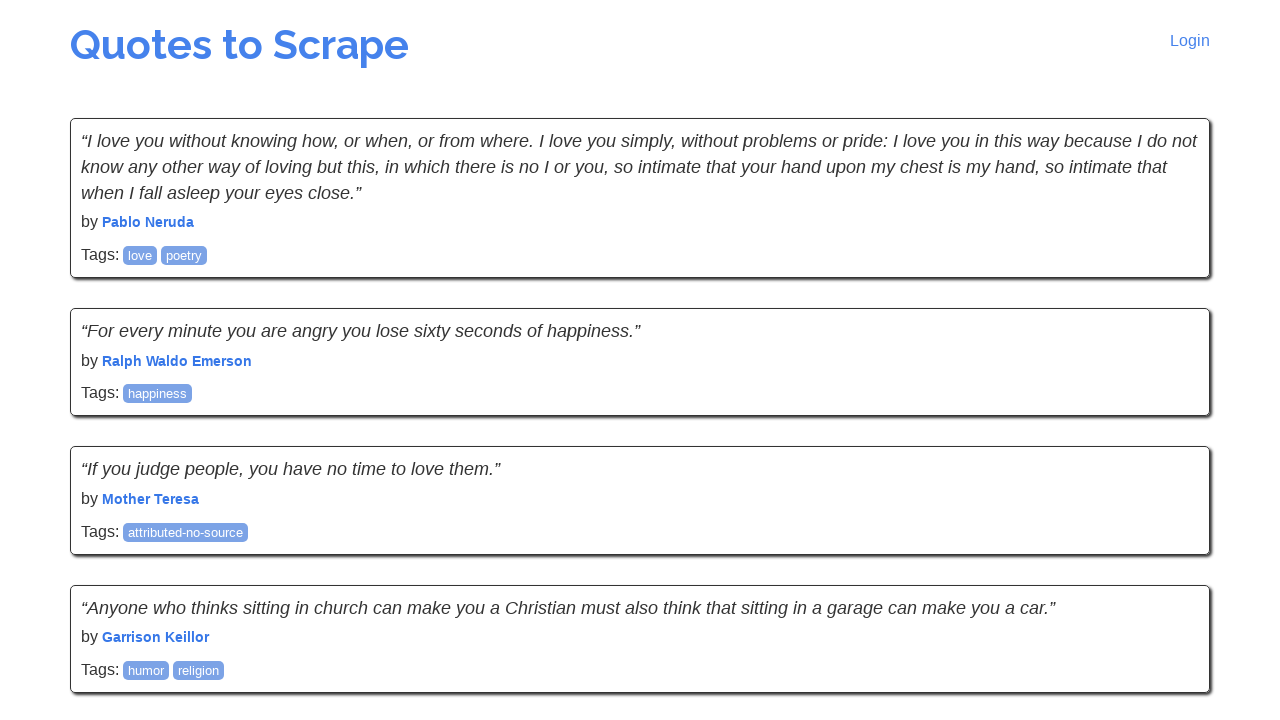

Verified first quote author element is present
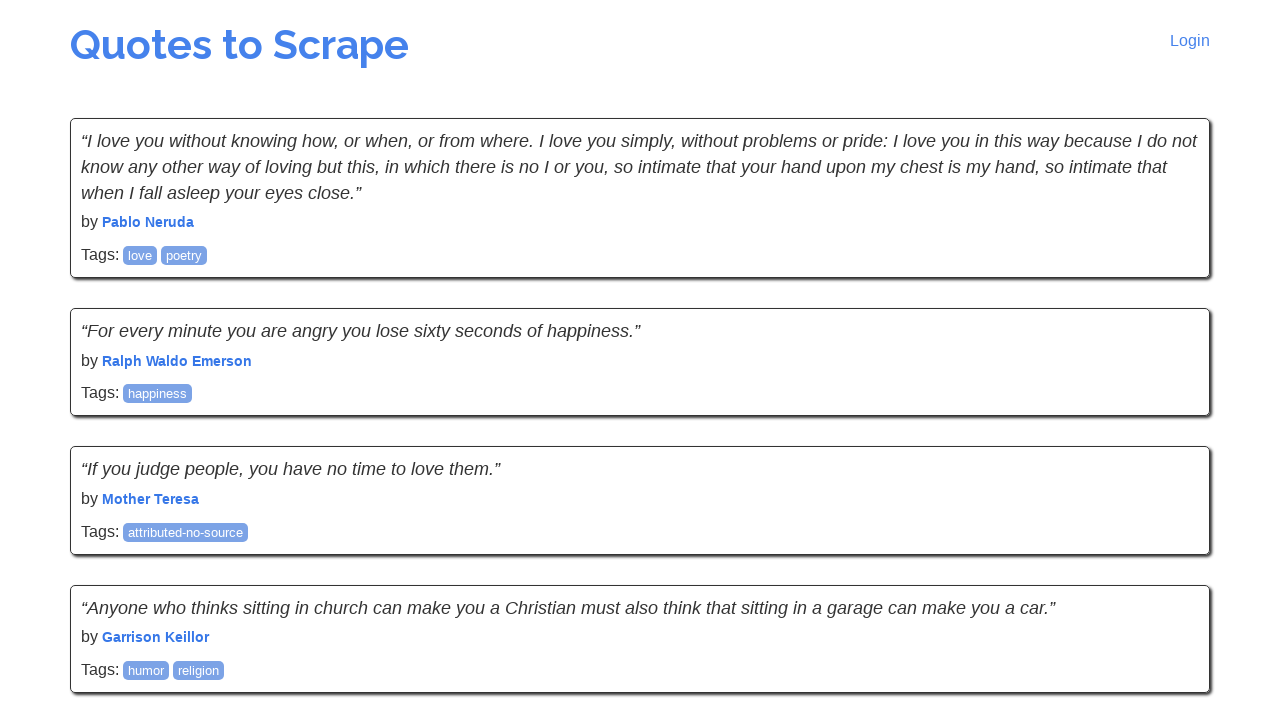

Navigated to page 4 of quotes website
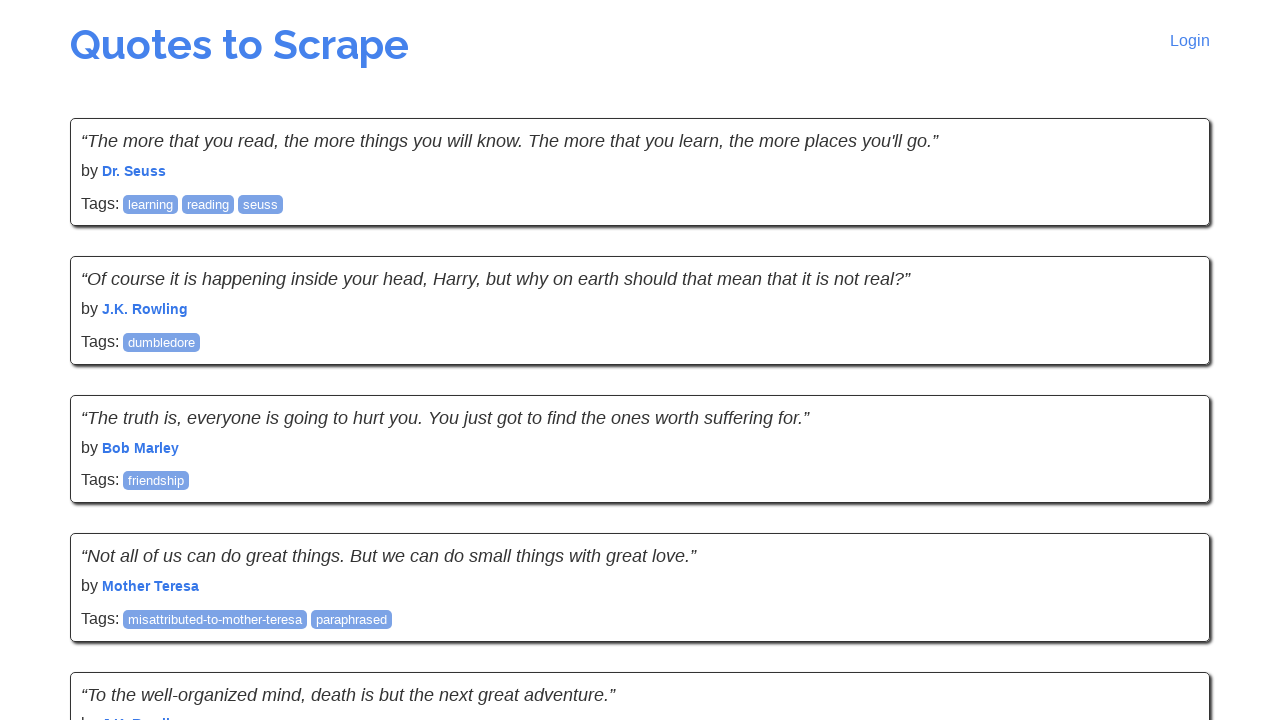

Waited for quote elements to be rendered by JavaScript
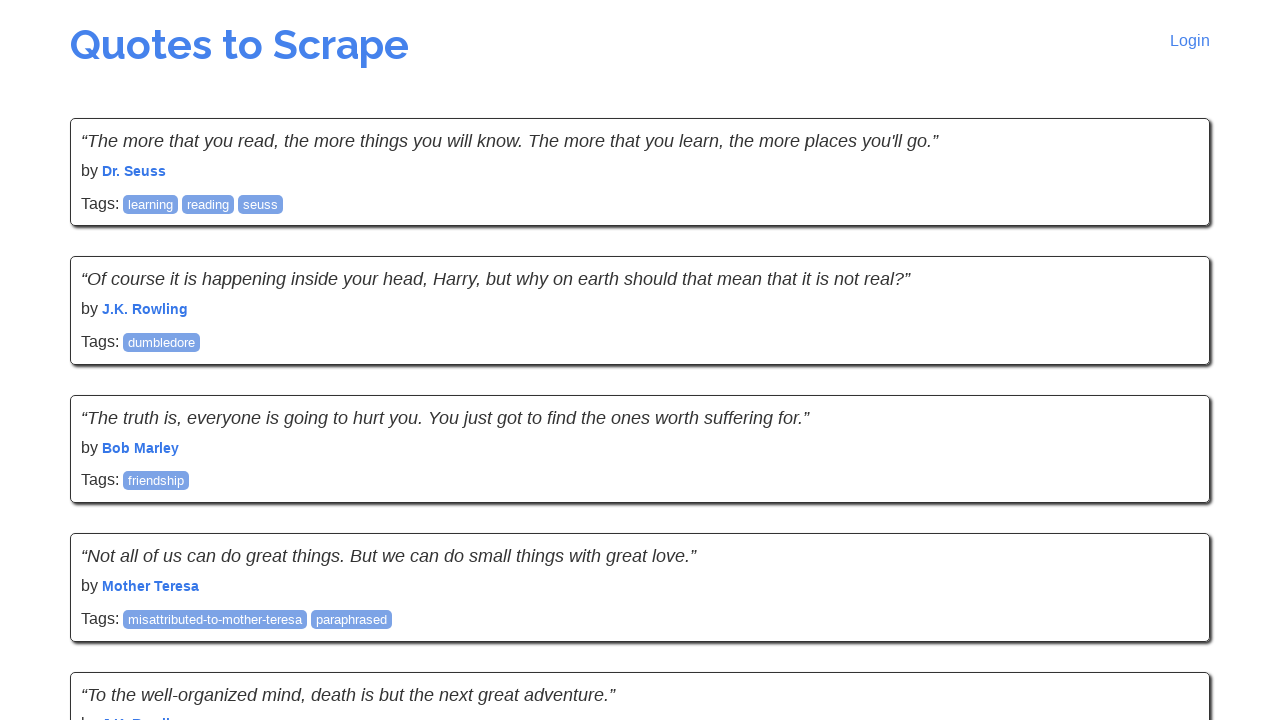

Located all quote elements on page 4
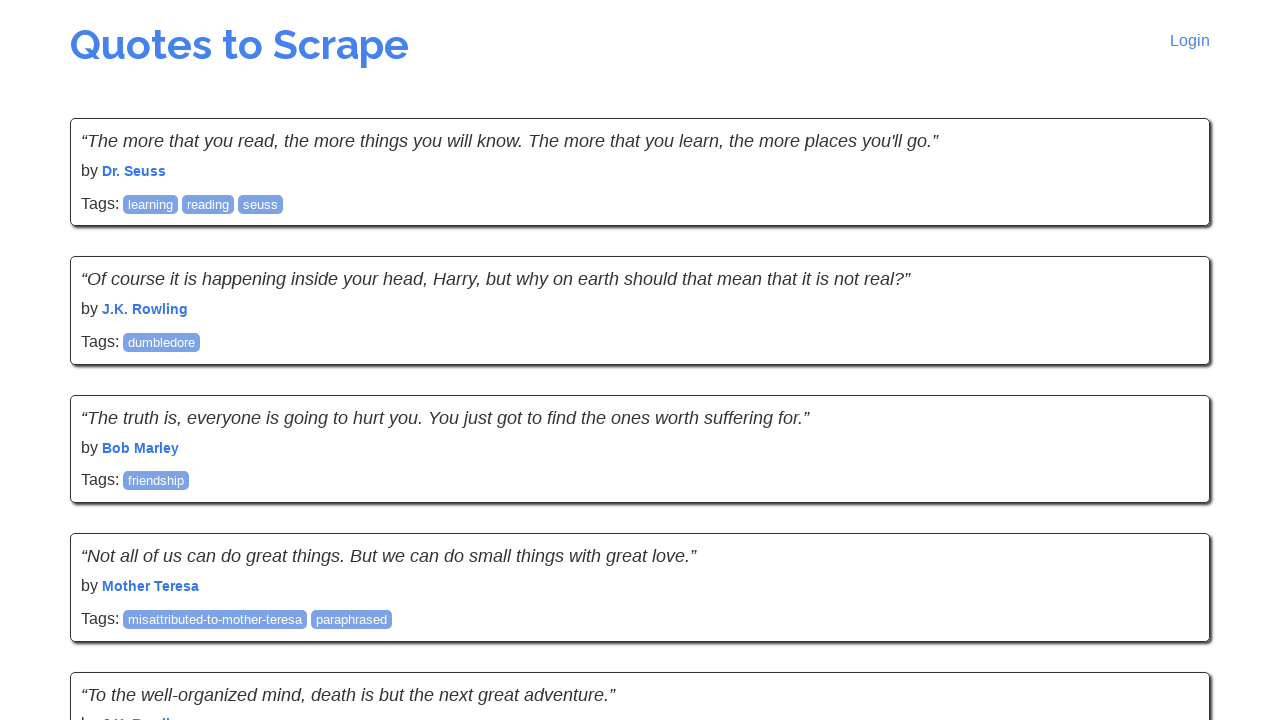

Verified first quote text element is present
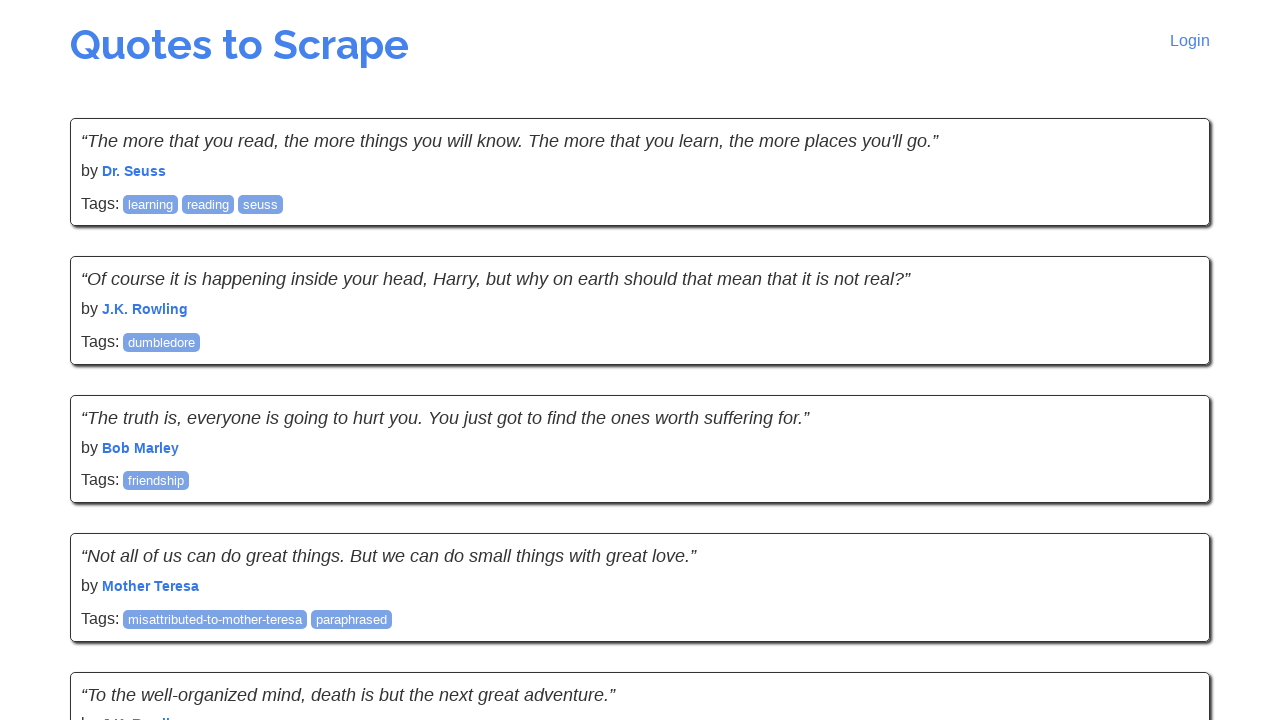

Verified first quote author element is present
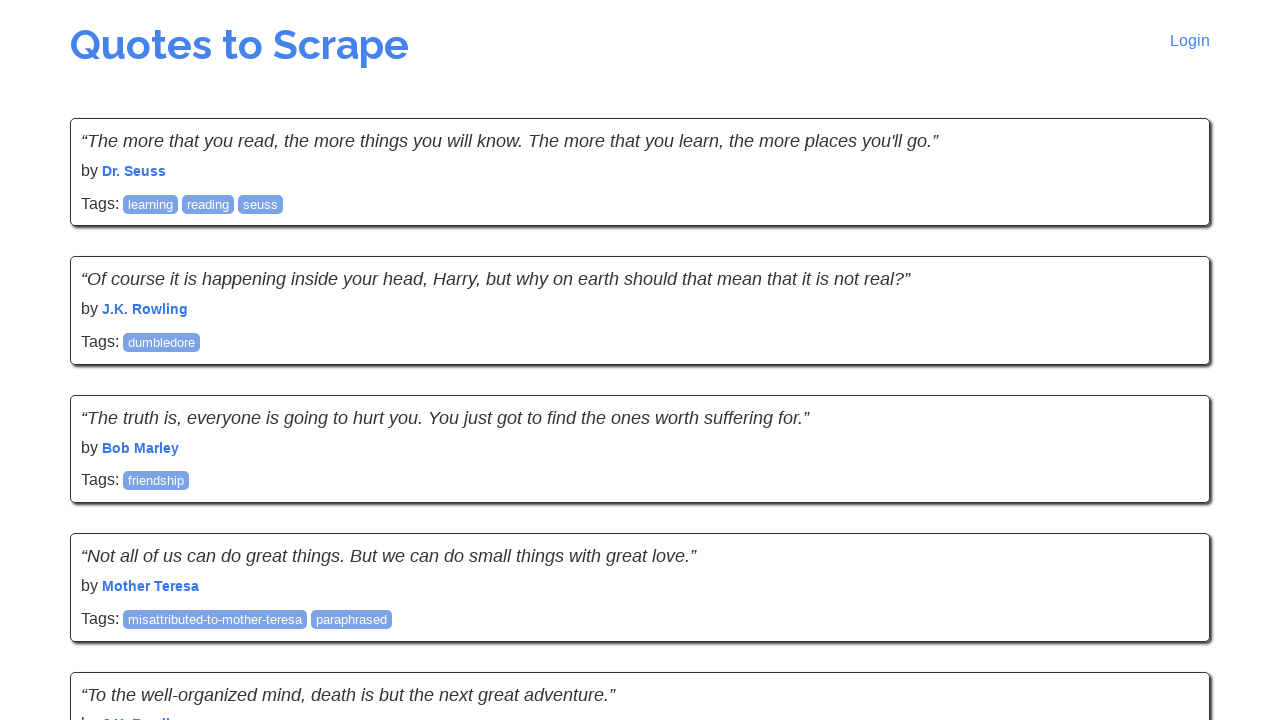

Navigated to page 5 of quotes website
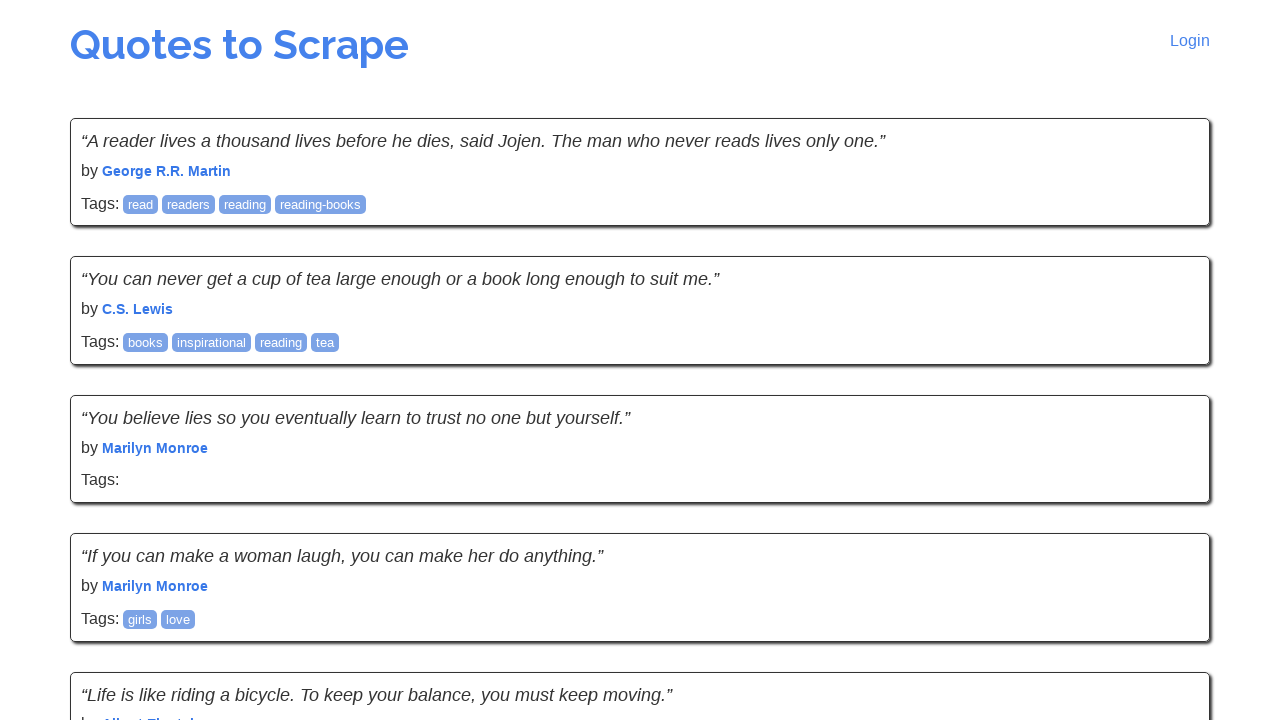

Waited for quote elements to be rendered by JavaScript
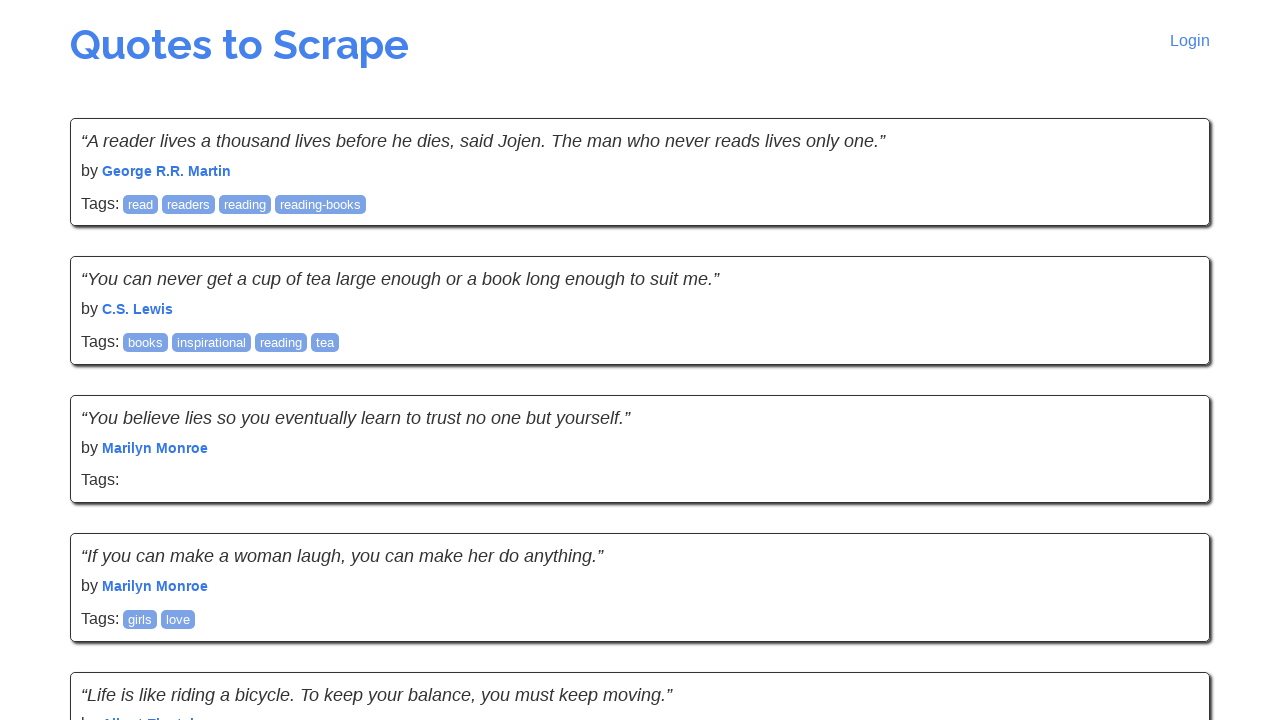

Located all quote elements on page 5
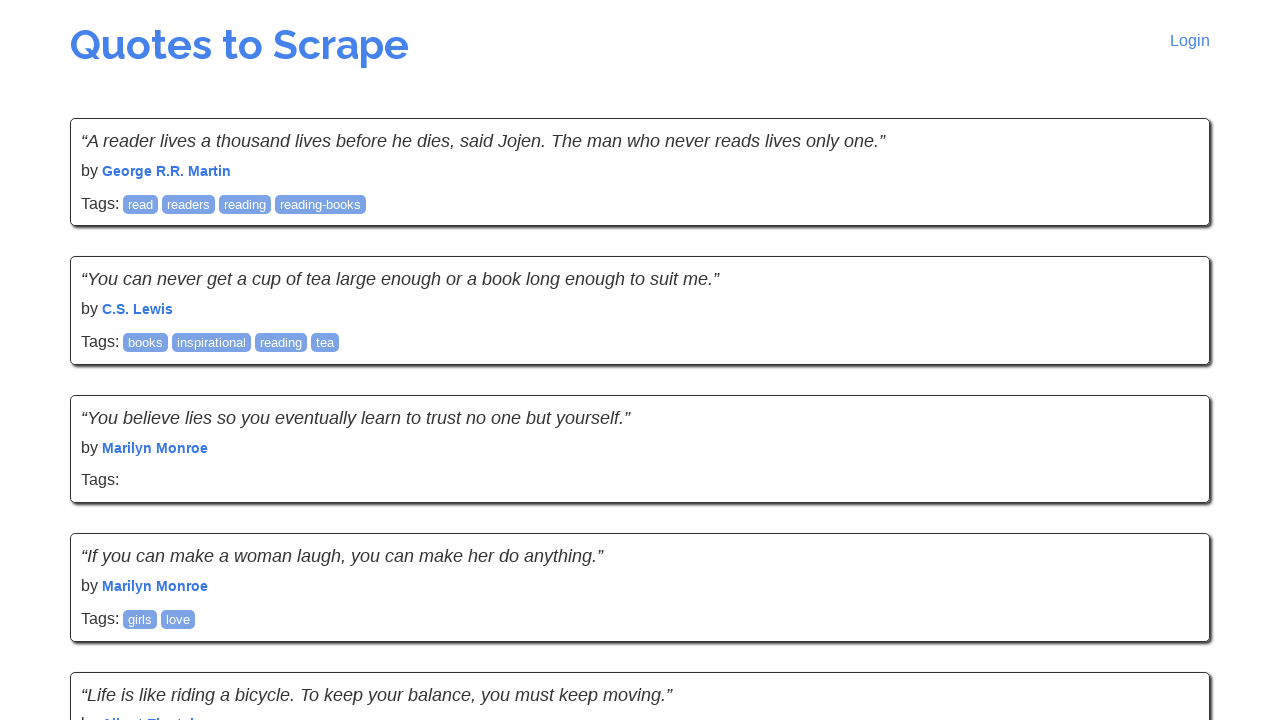

Verified first quote text element is present
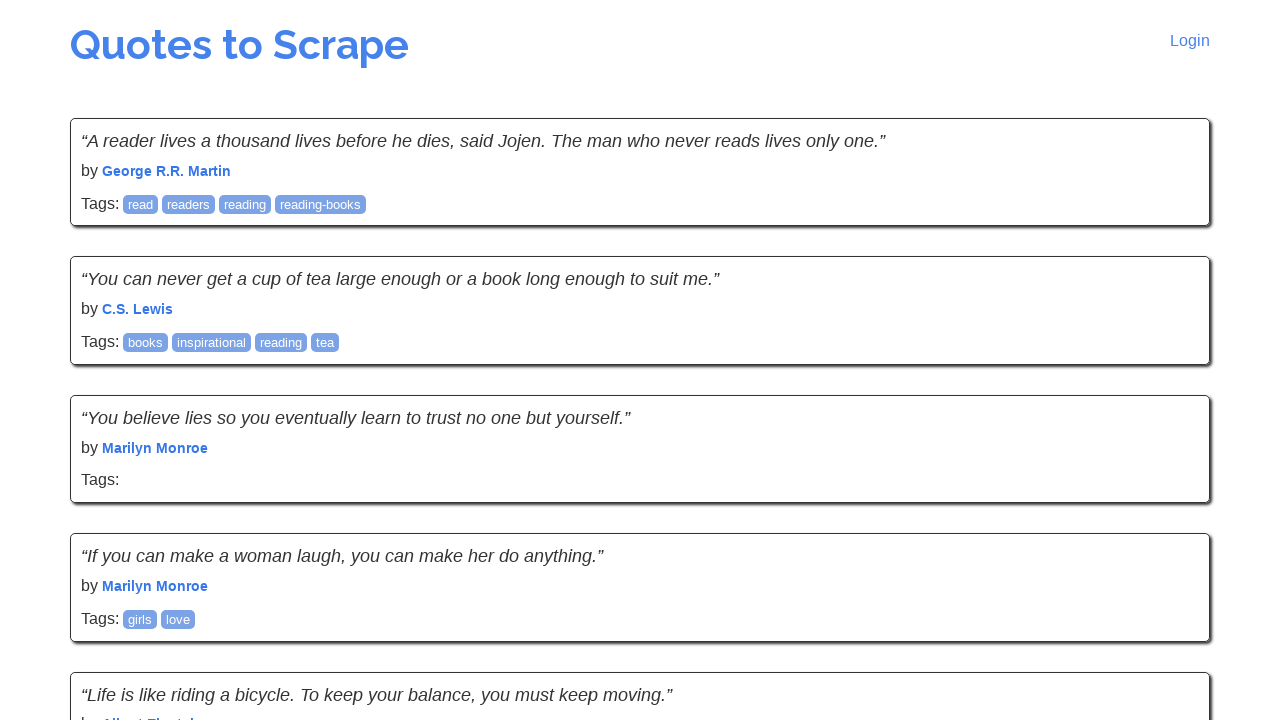

Verified first quote author element is present
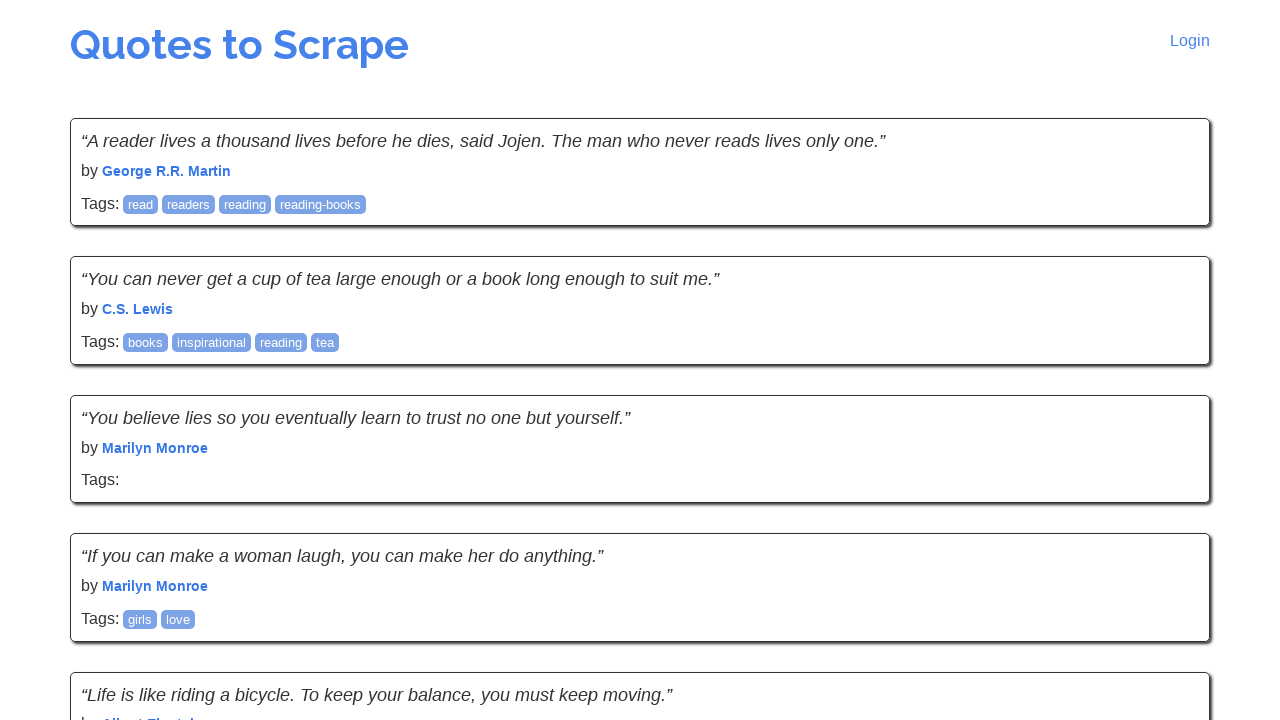

Navigated to page 6 of quotes website
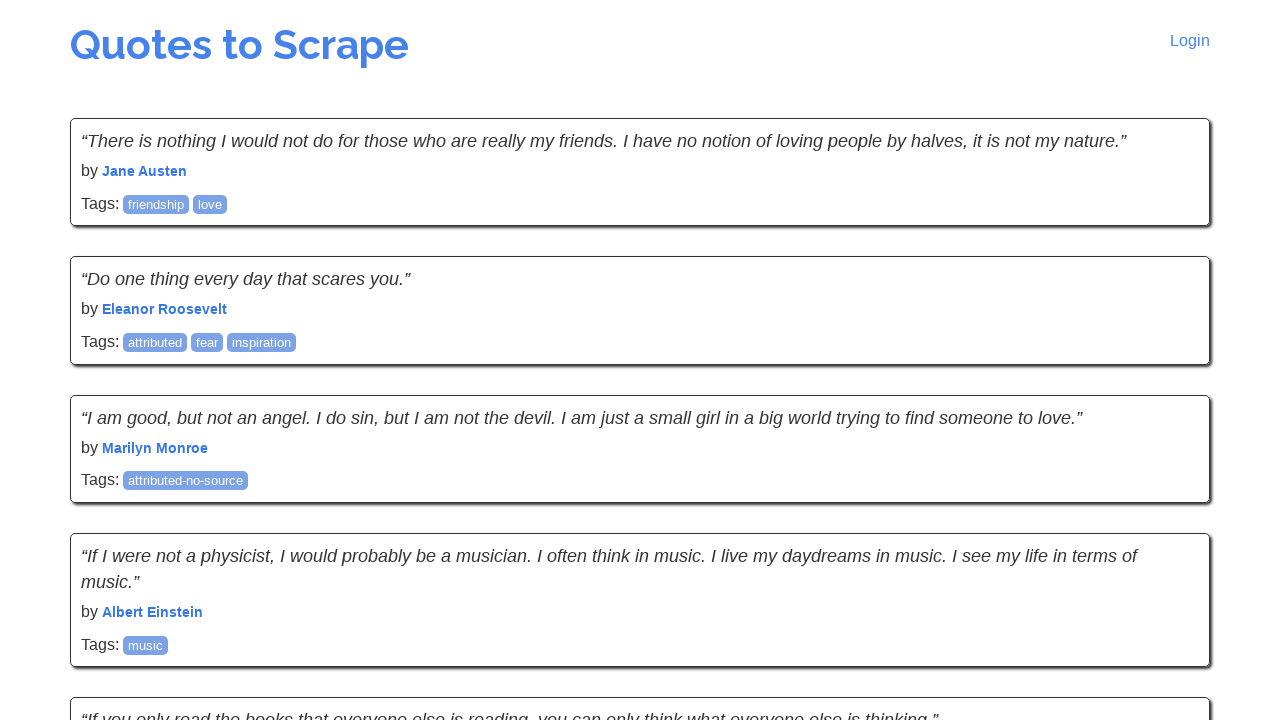

Waited for quote elements to be rendered by JavaScript
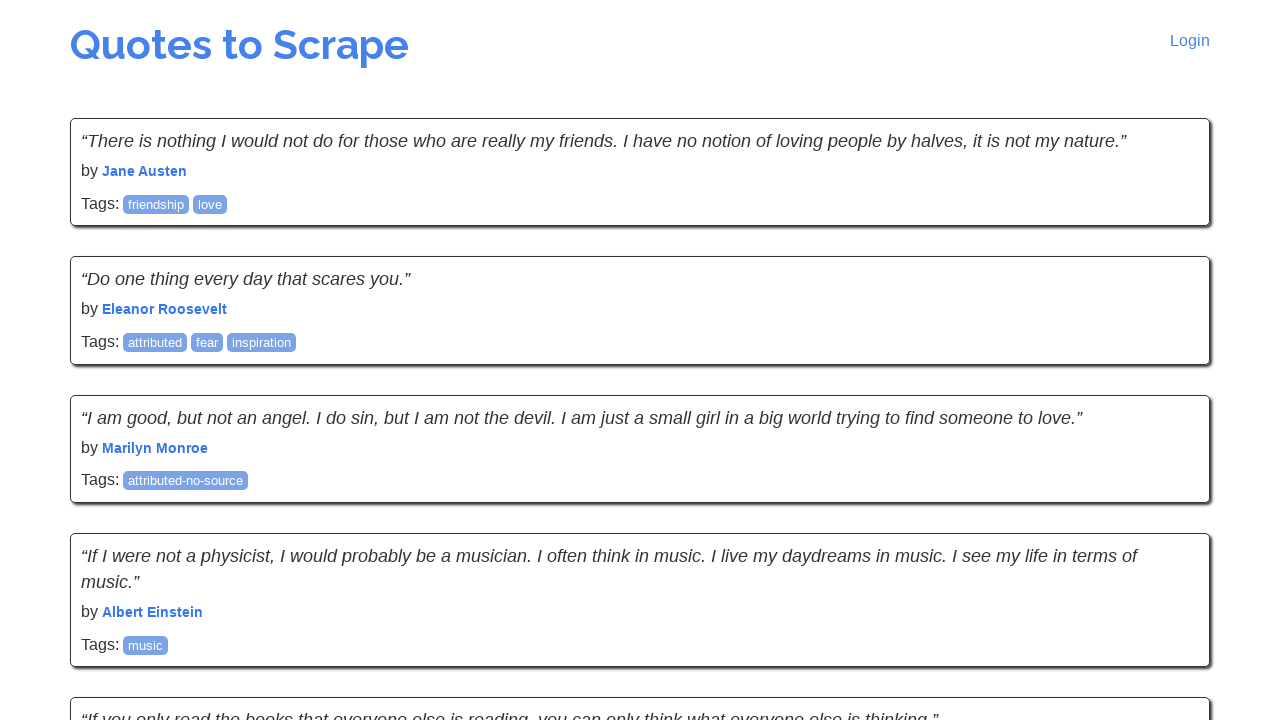

Located all quote elements on page 6
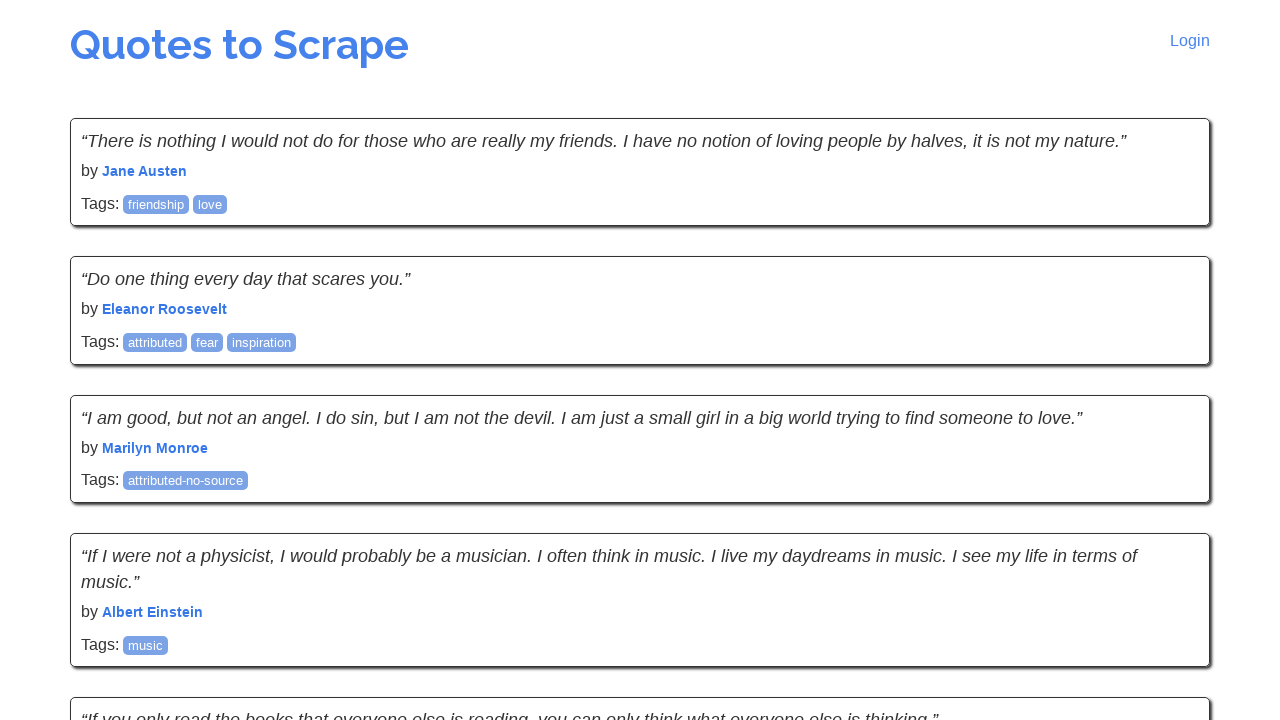

Verified first quote text element is present
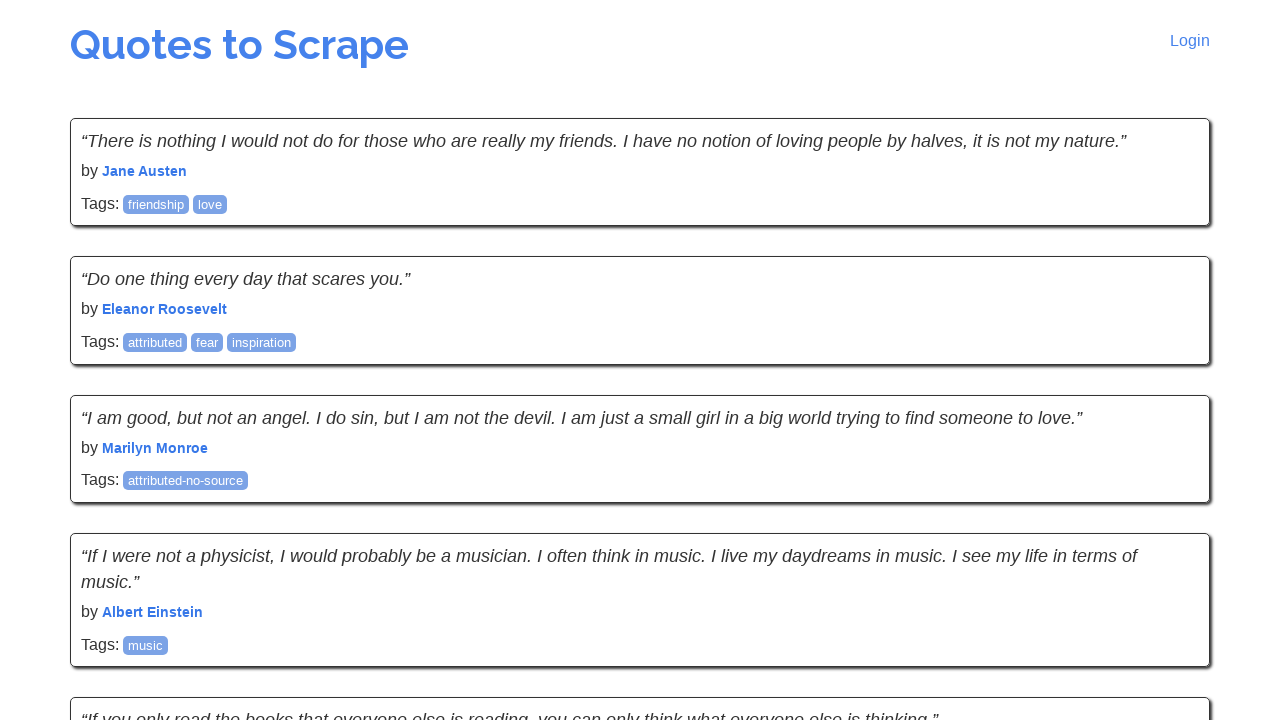

Verified first quote author element is present
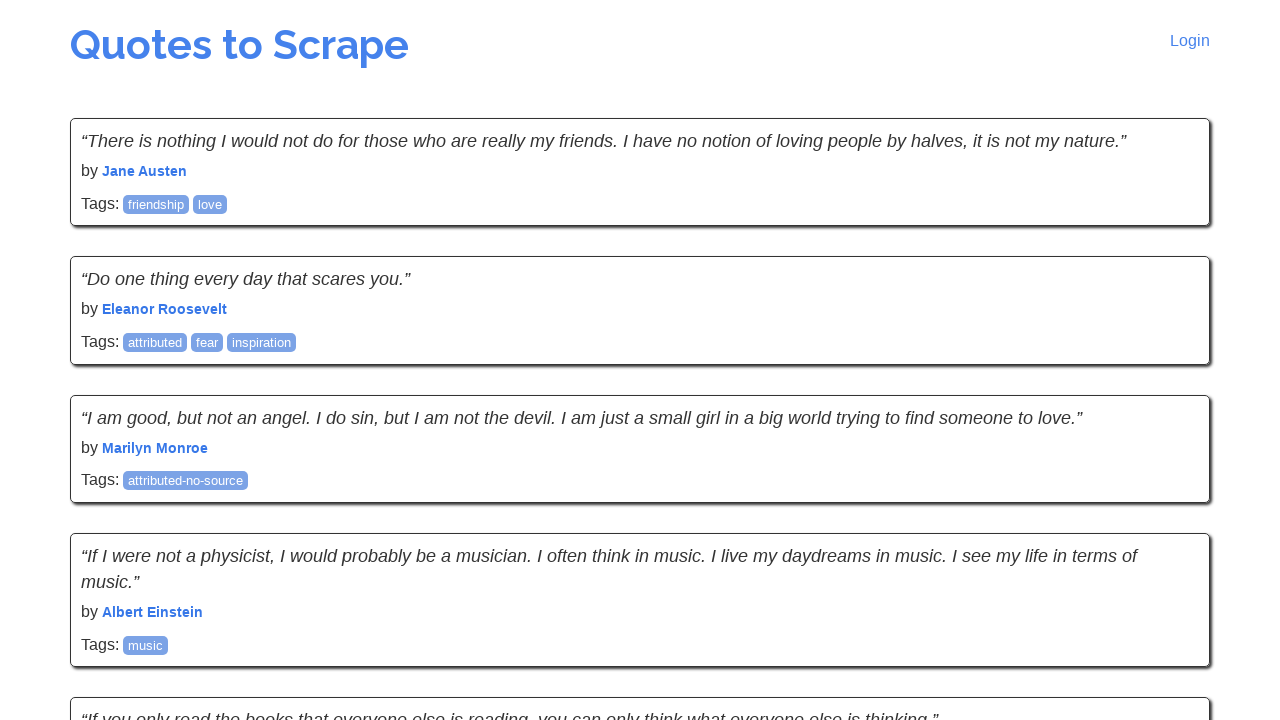

Navigated to page 7 of quotes website
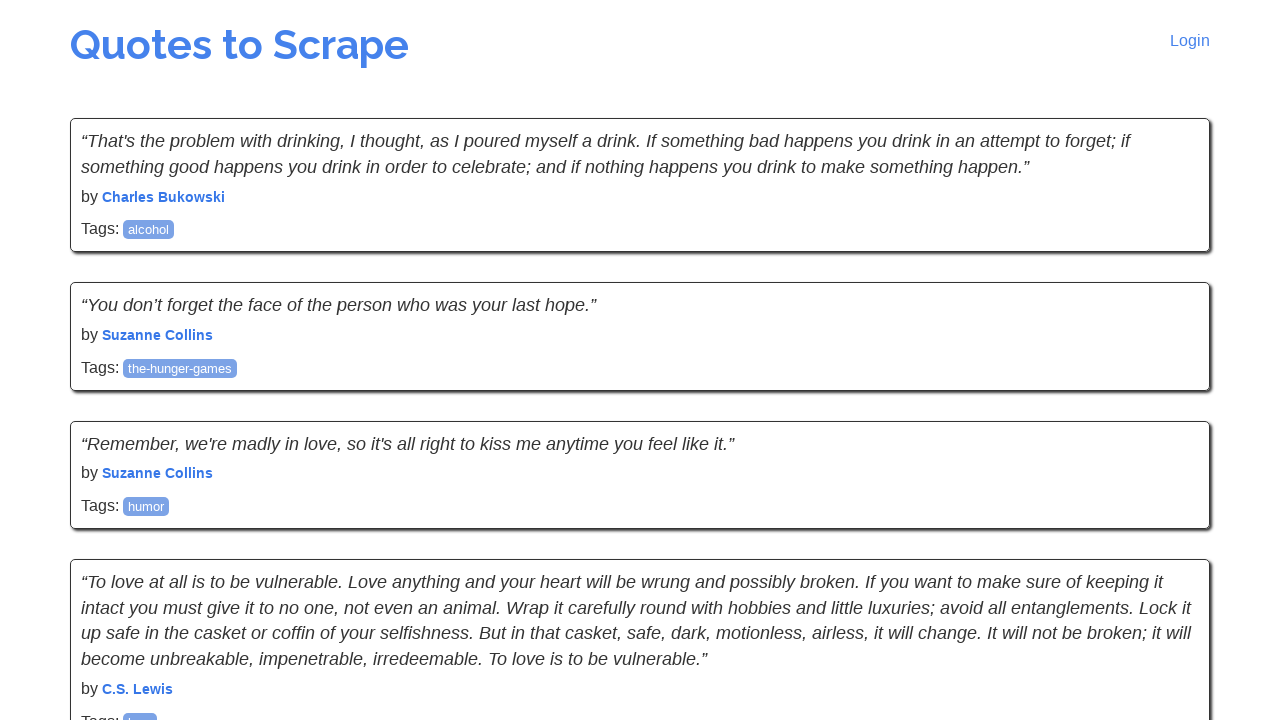

Waited for quote elements to be rendered by JavaScript
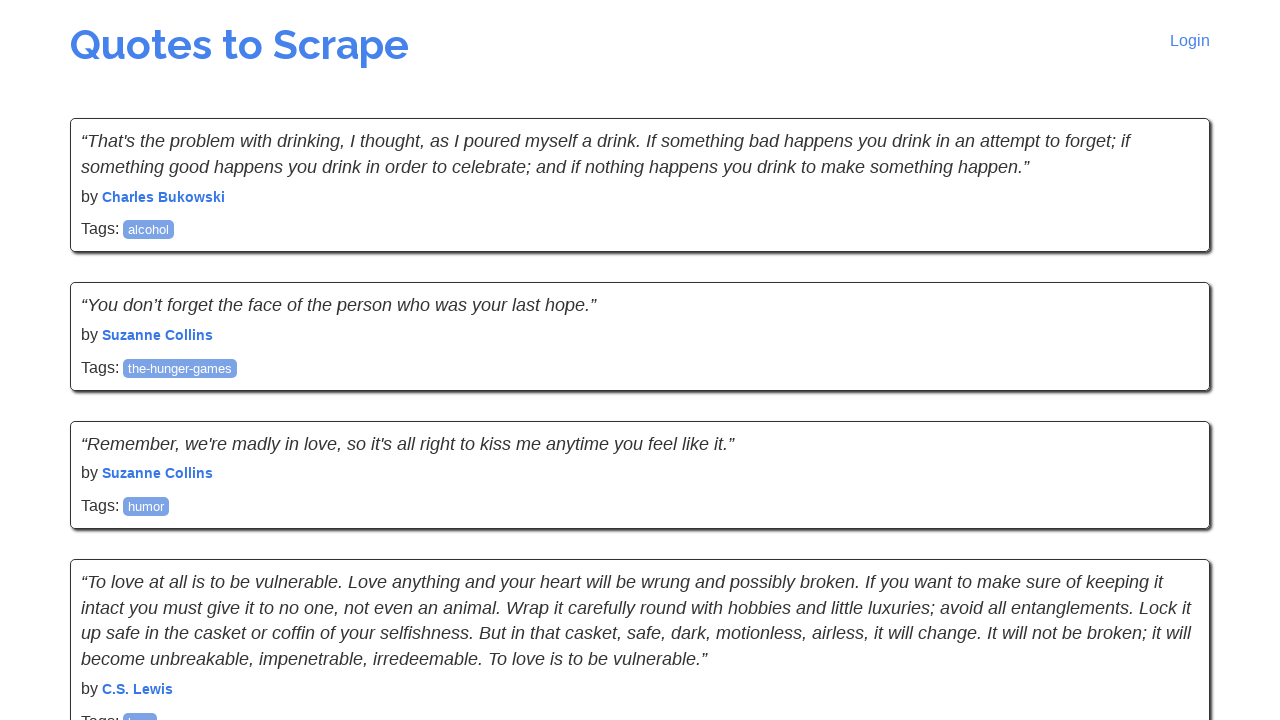

Located all quote elements on page 7
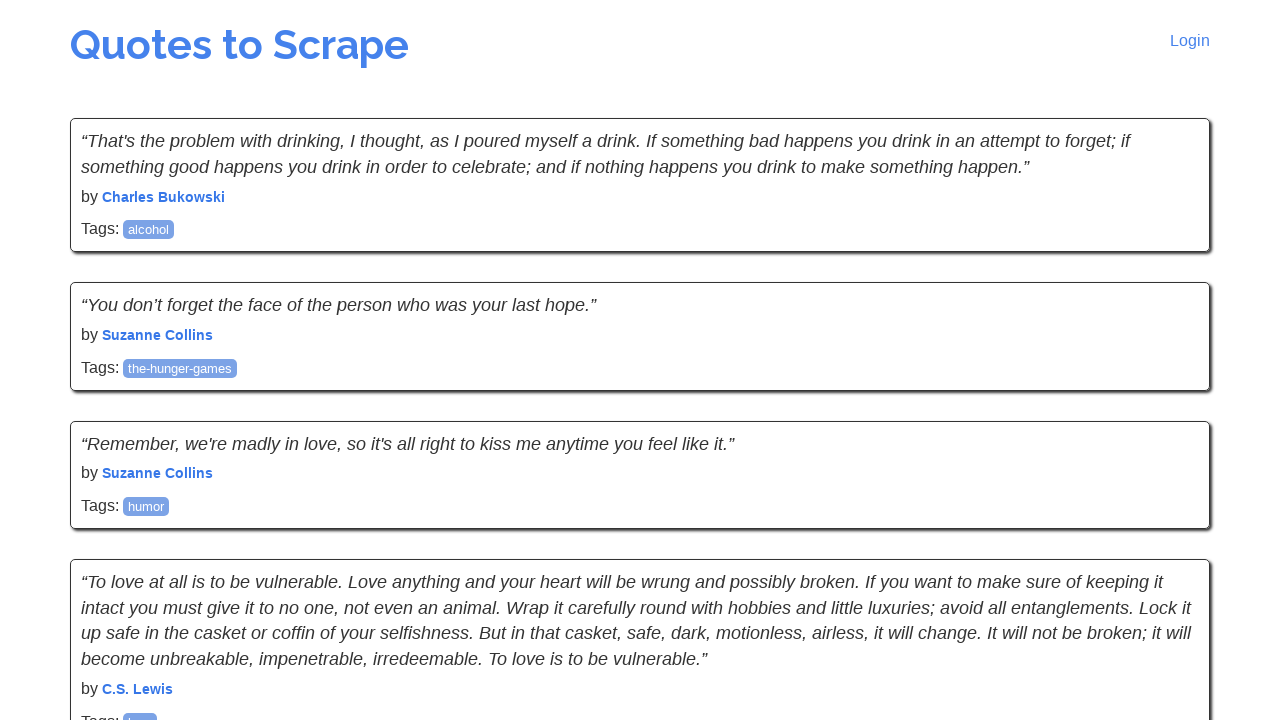

Verified first quote text element is present
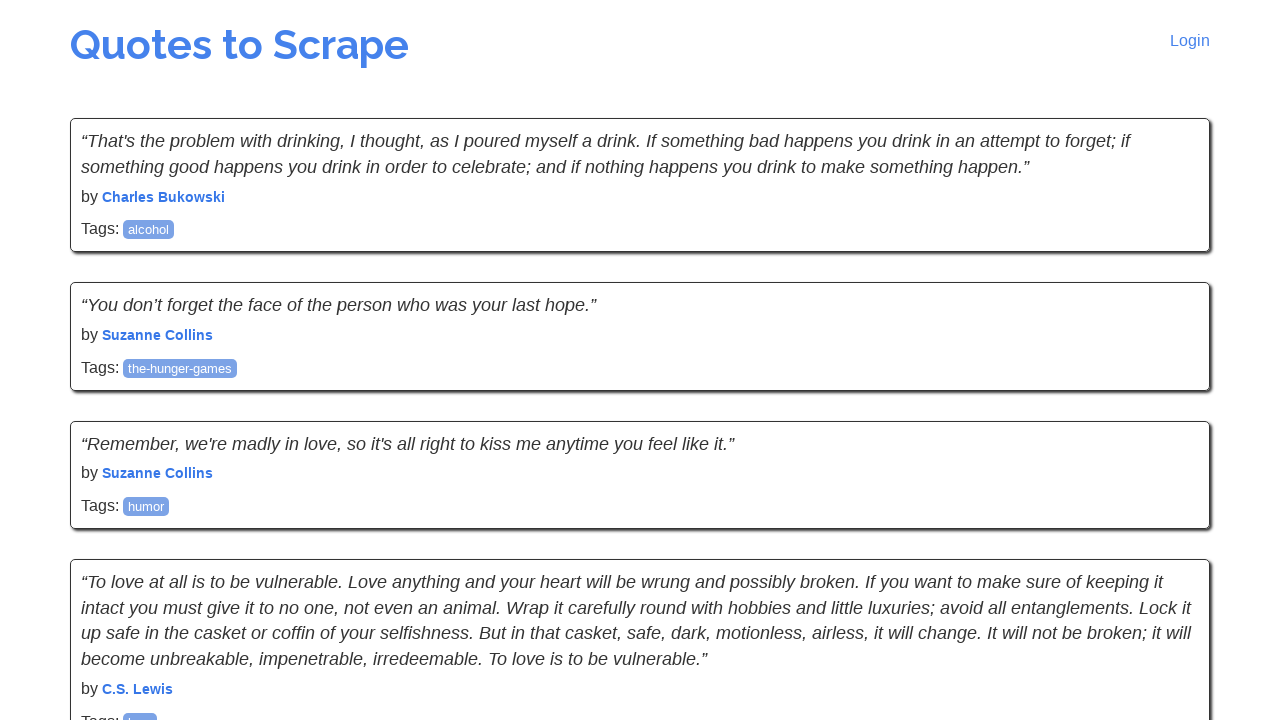

Verified first quote author element is present
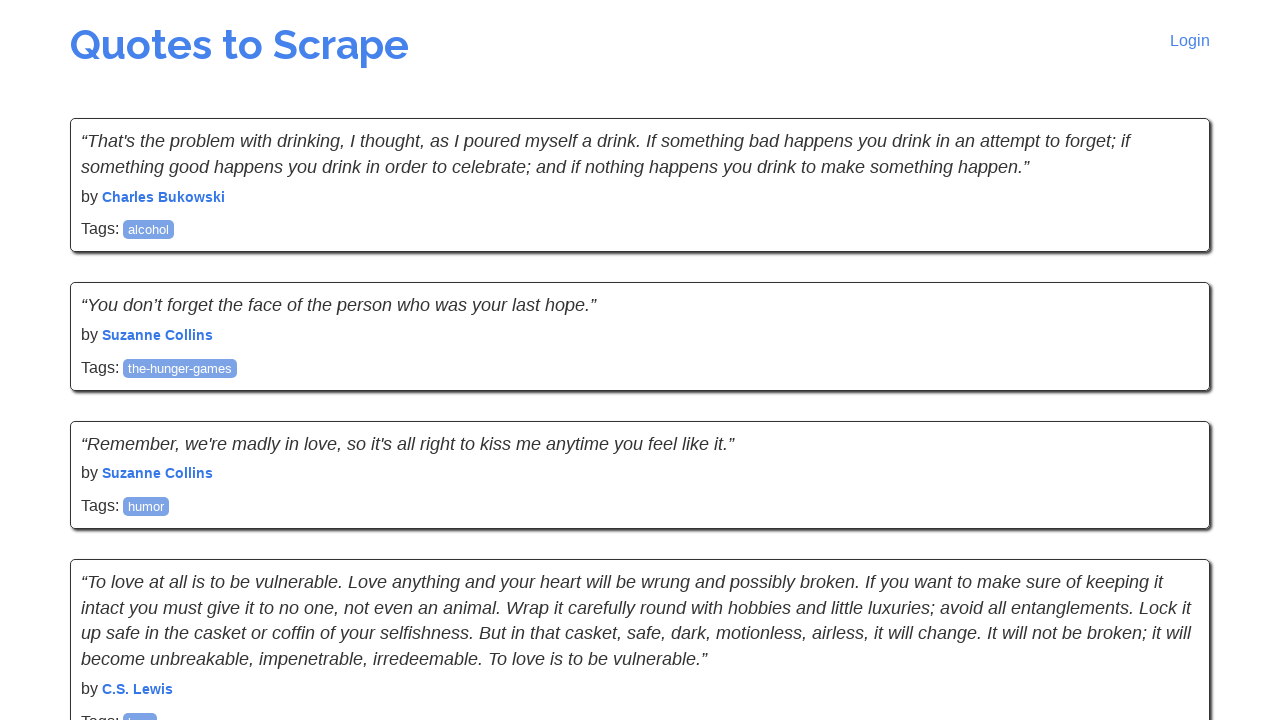

Navigated to page 8 of quotes website
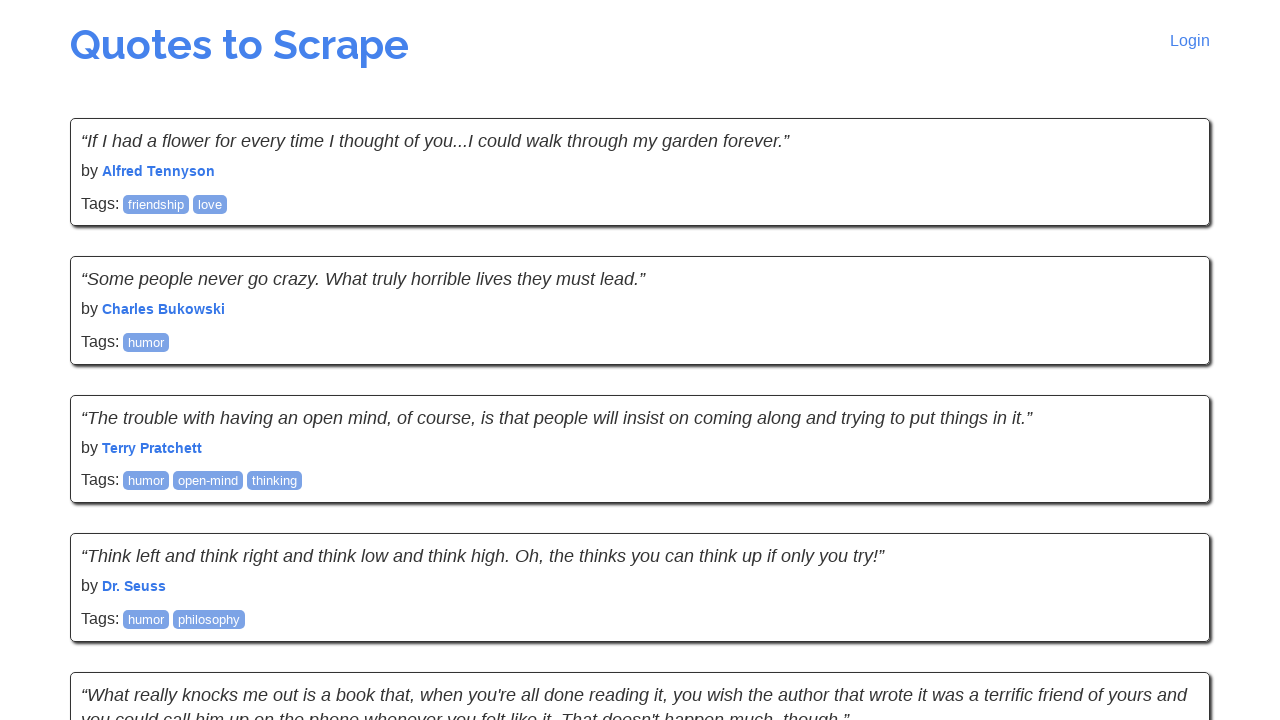

Waited for quote elements to be rendered by JavaScript
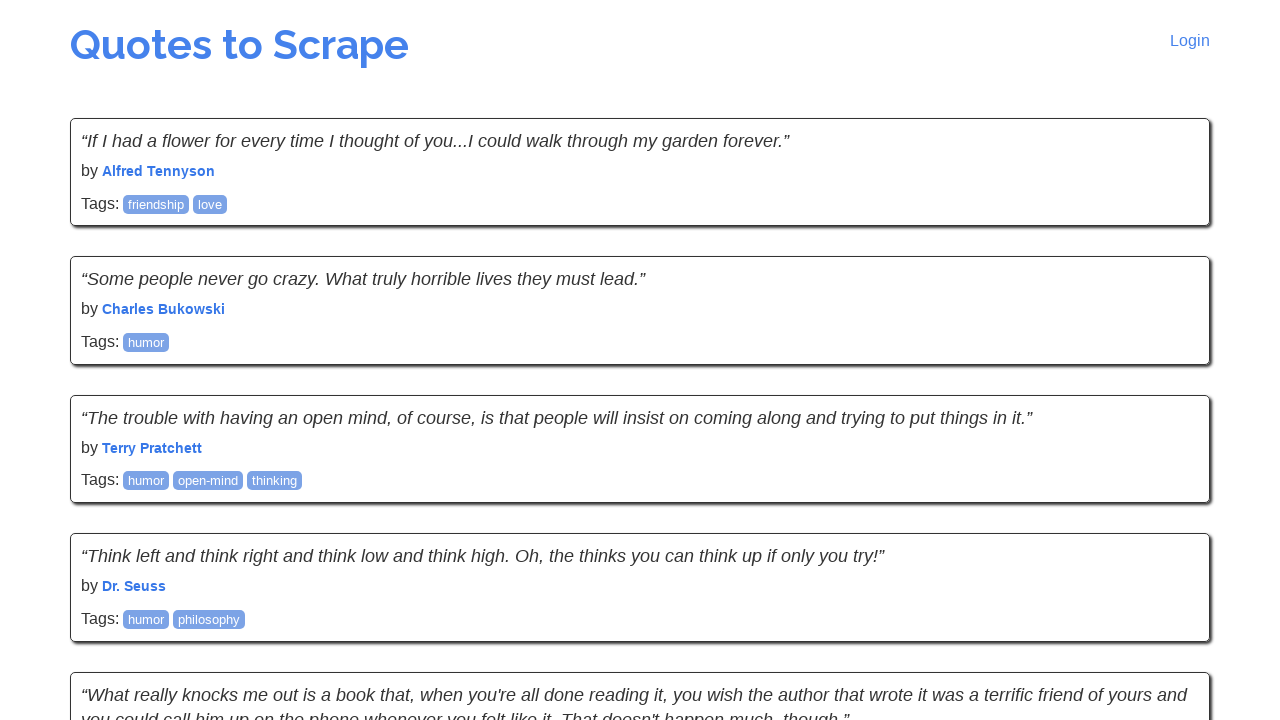

Located all quote elements on page 8
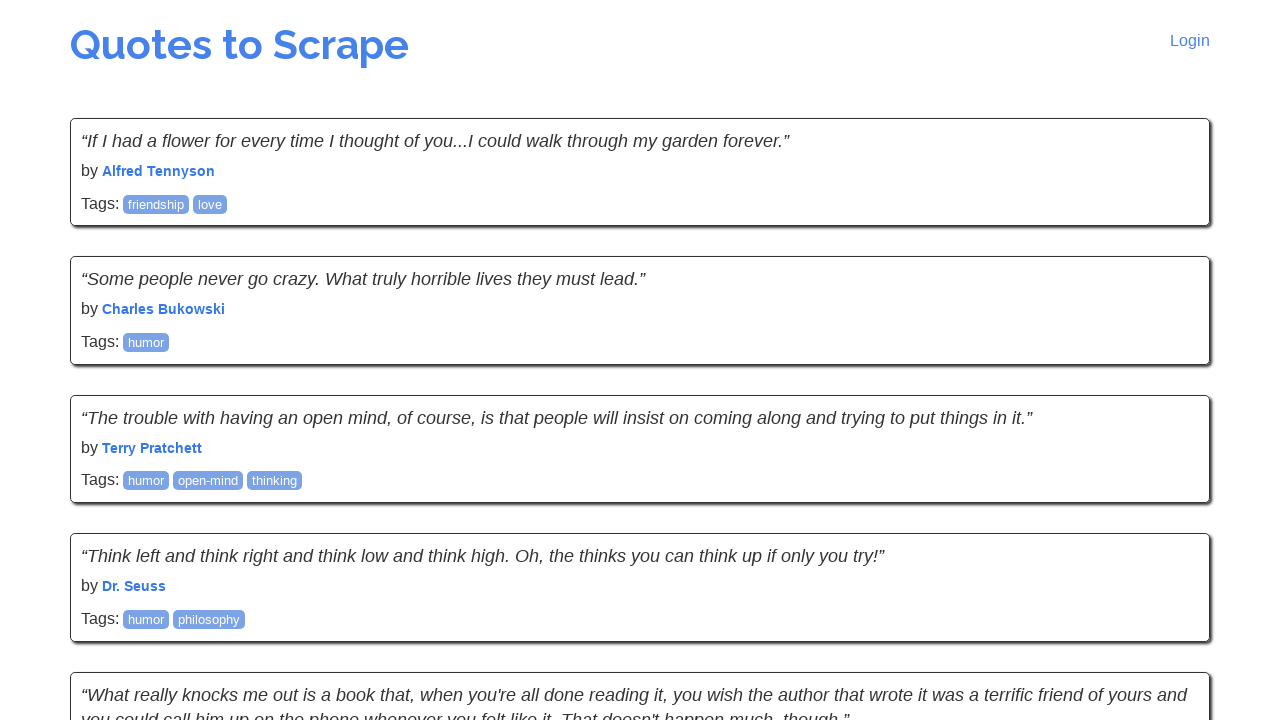

Verified first quote text element is present
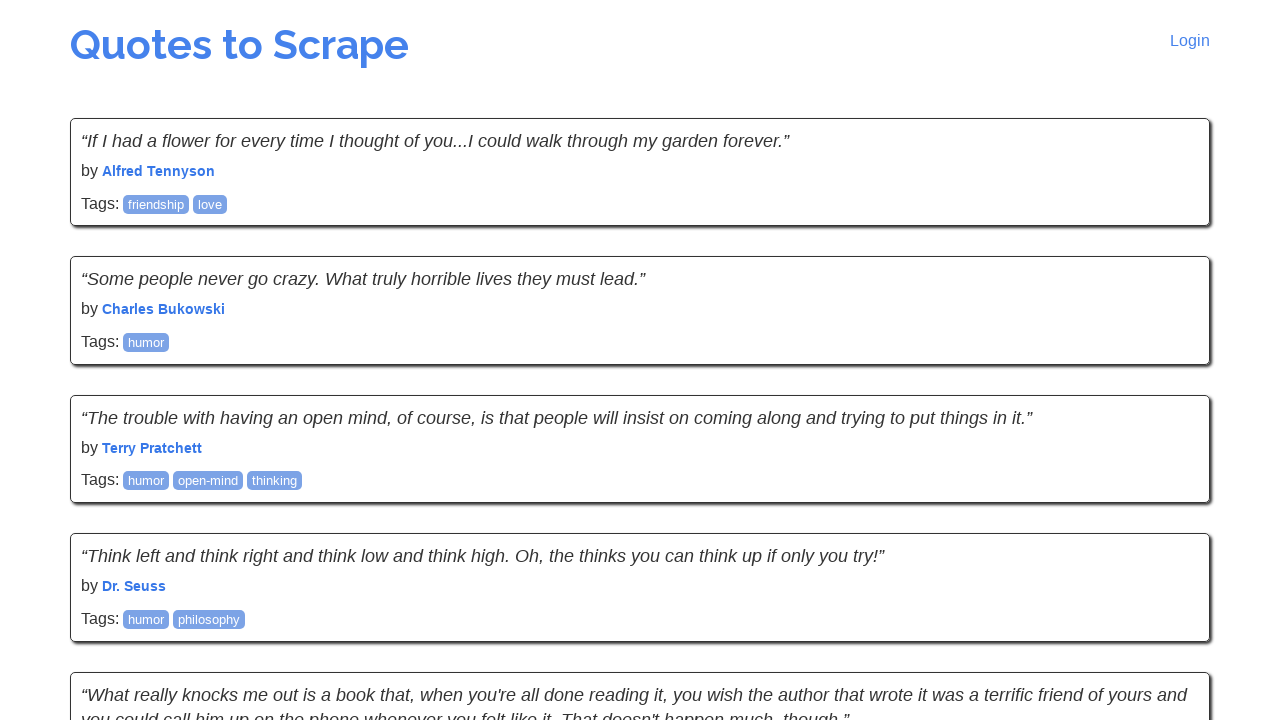

Verified first quote author element is present
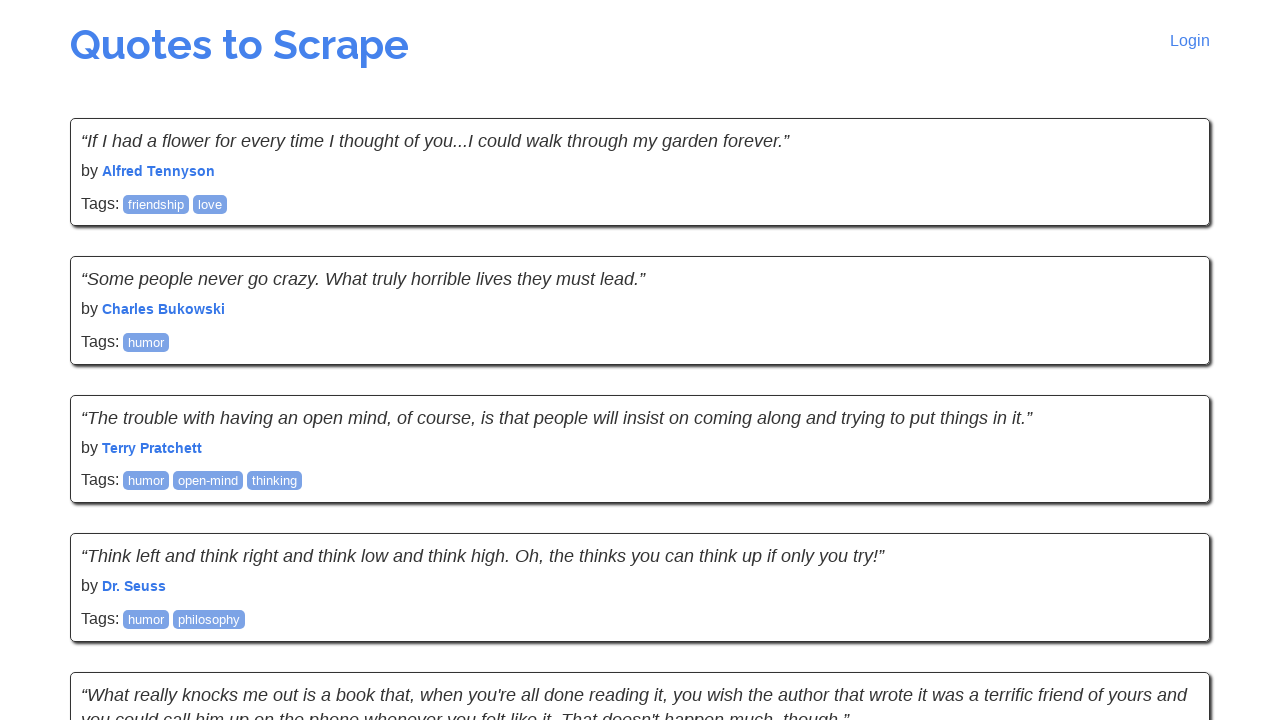

Navigated to page 9 of quotes website
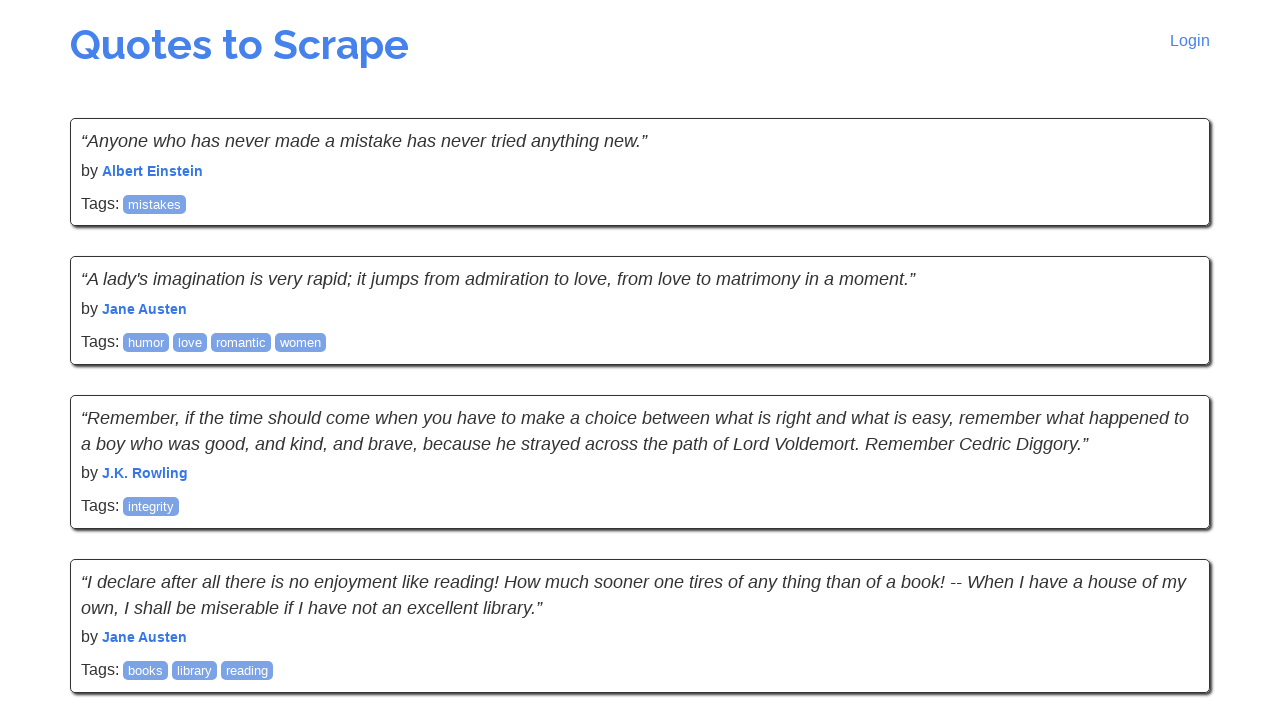

Waited for quote elements to be rendered by JavaScript
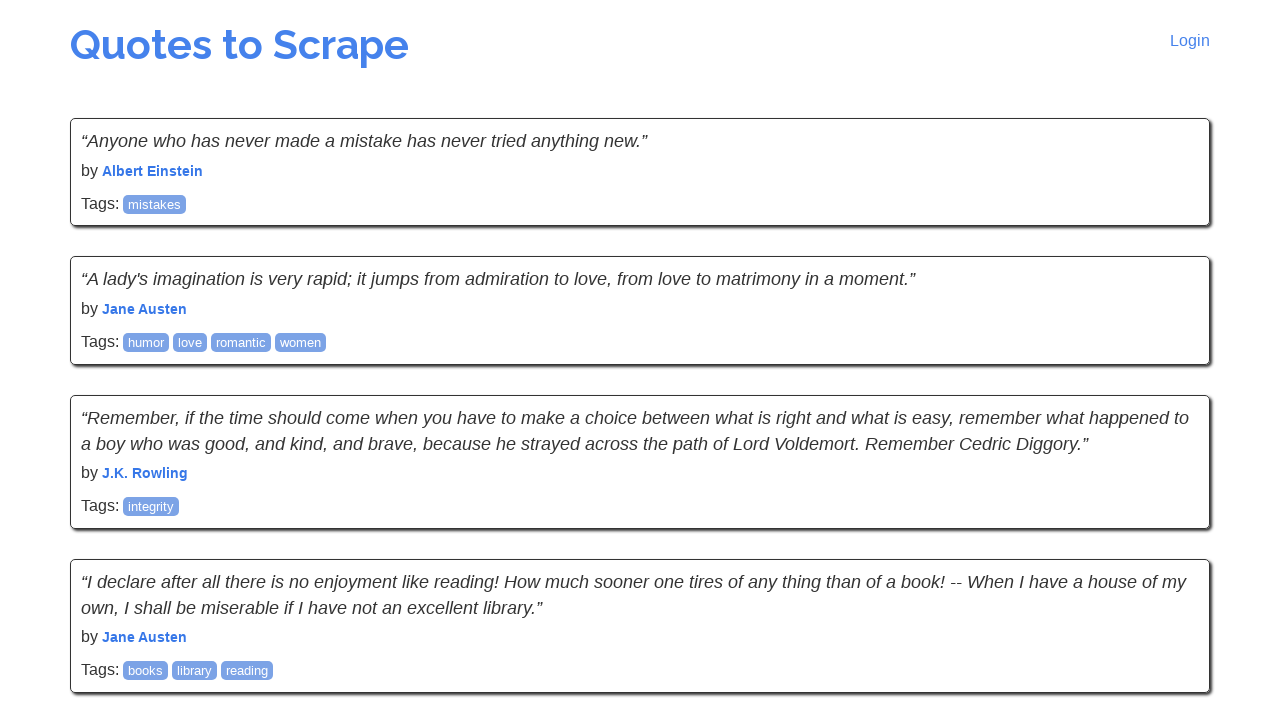

Located all quote elements on page 9
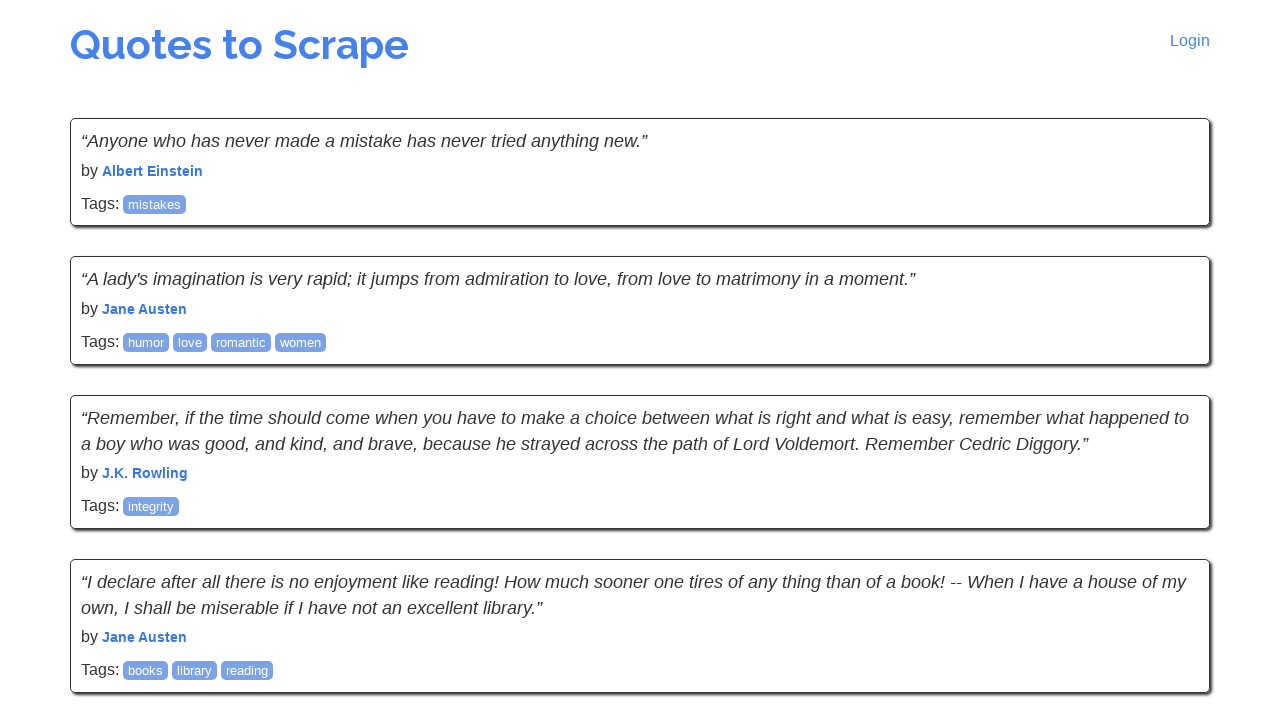

Verified first quote text element is present
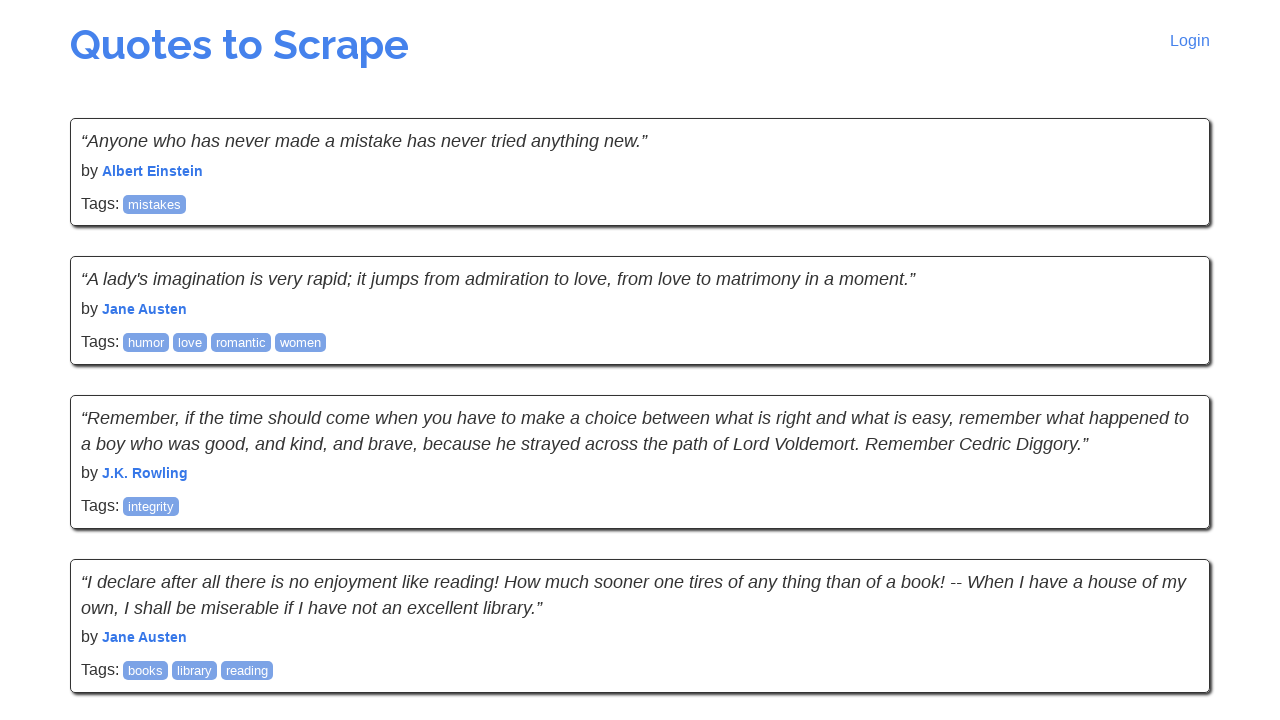

Verified first quote author element is present
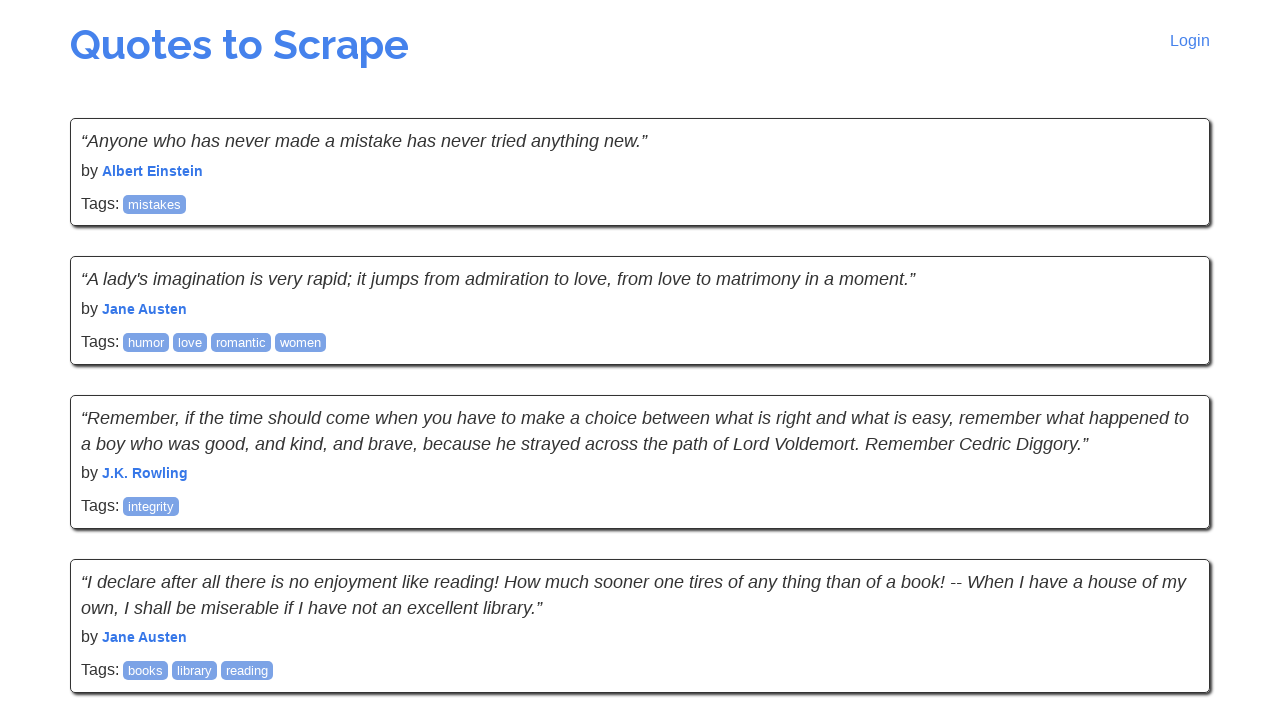

Navigated to page 10 of quotes website
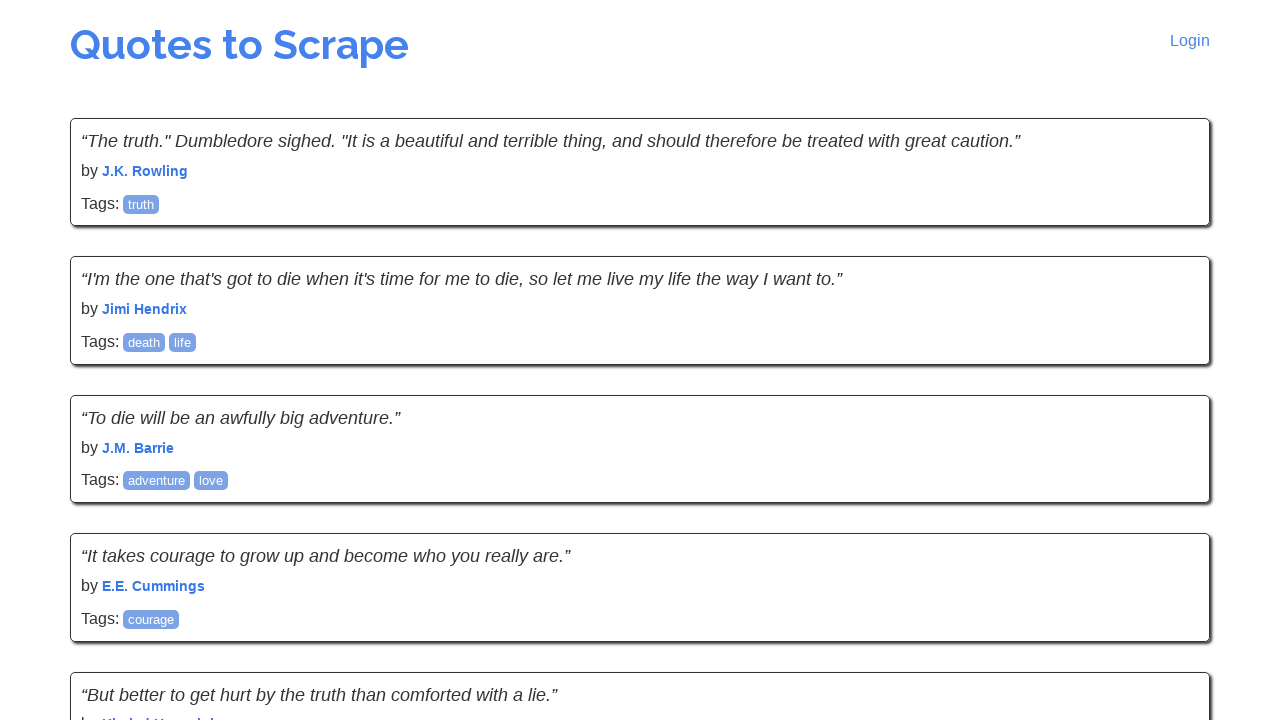

Waited for quote elements to be rendered by JavaScript
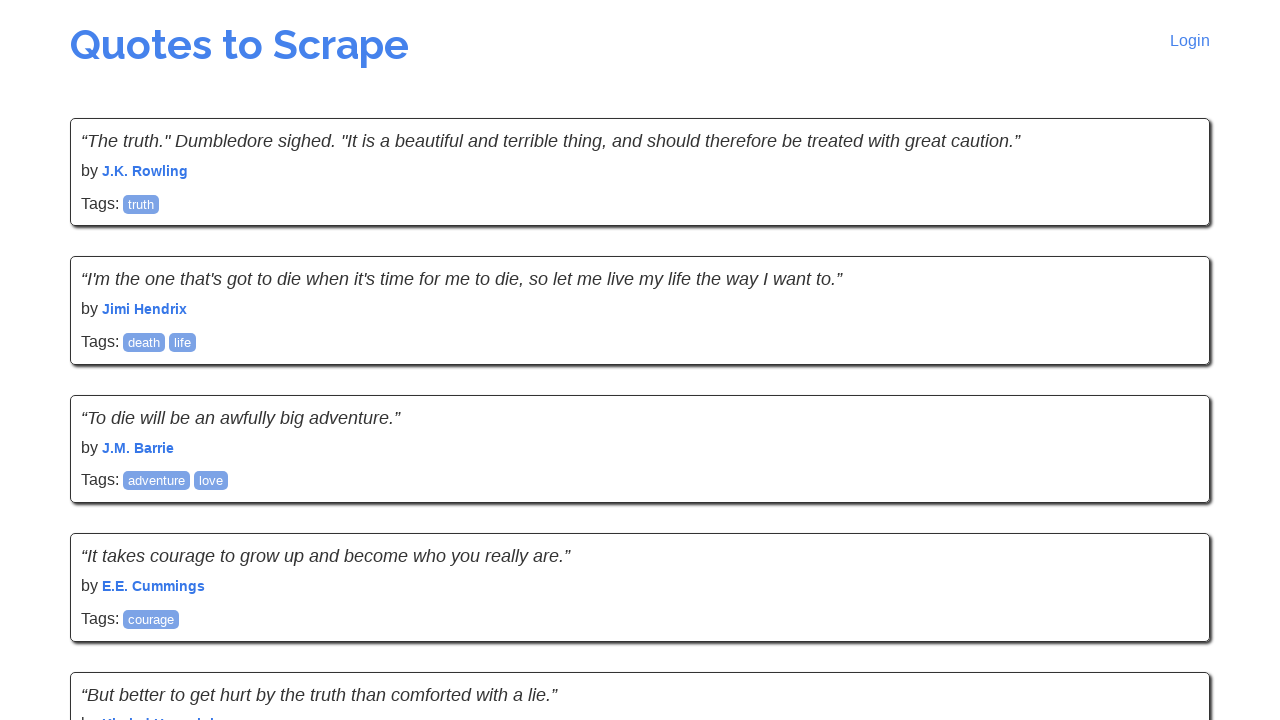

Located all quote elements on page 10
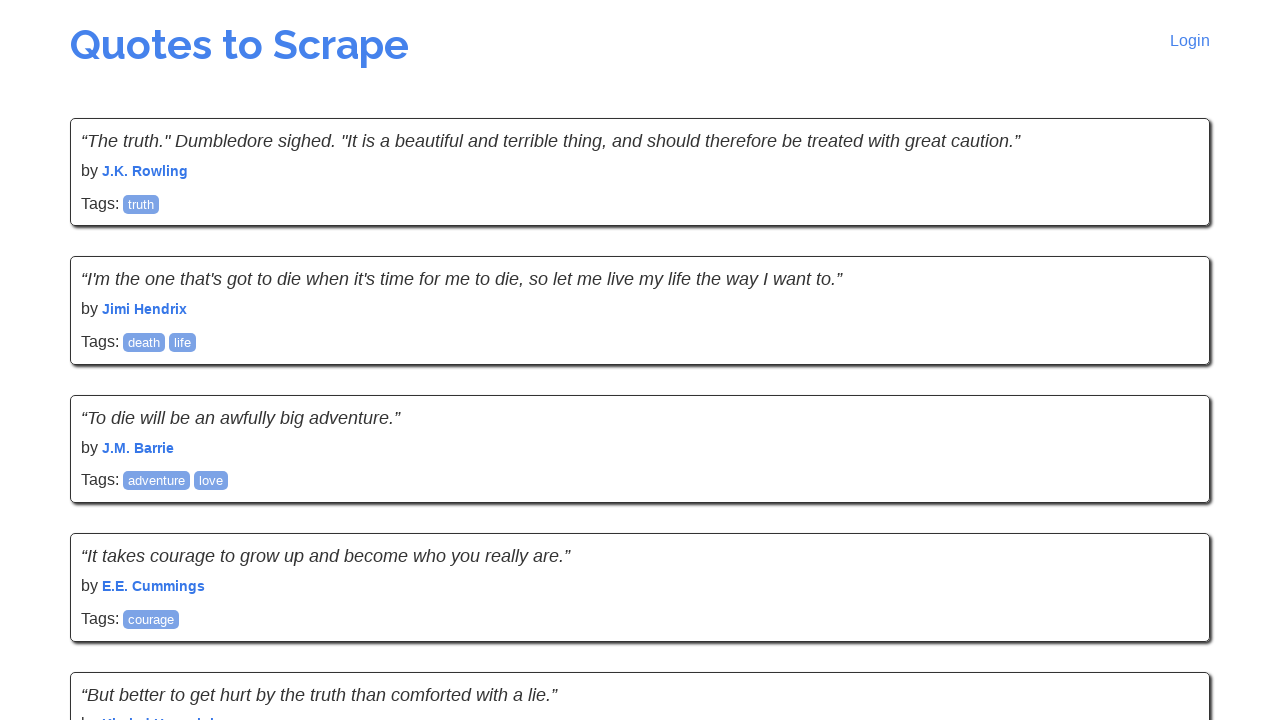

Verified first quote text element is present
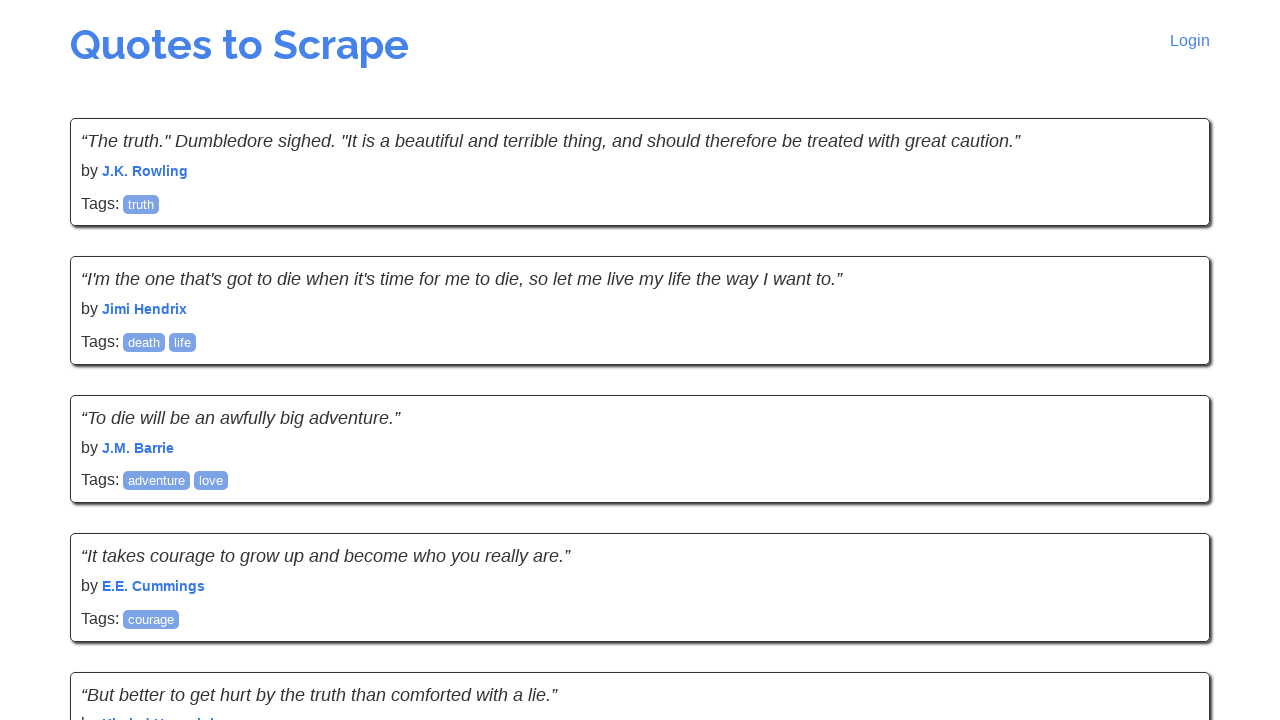

Verified first quote author element is present
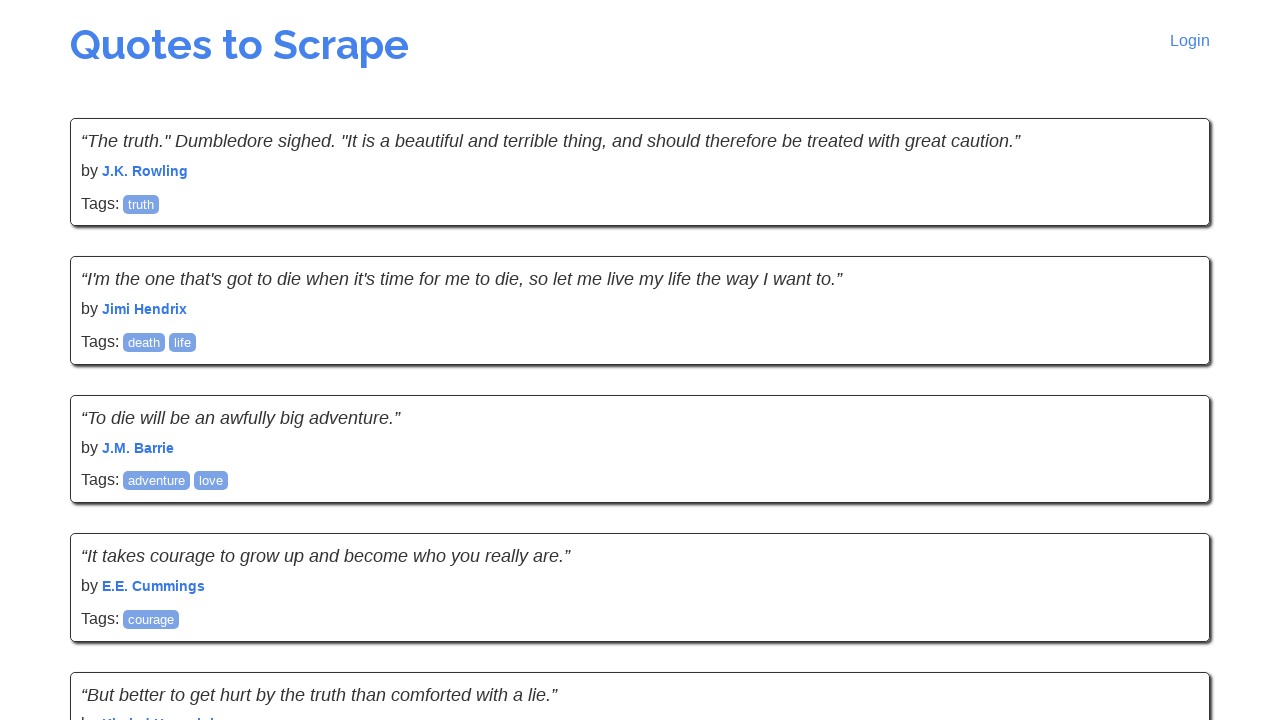

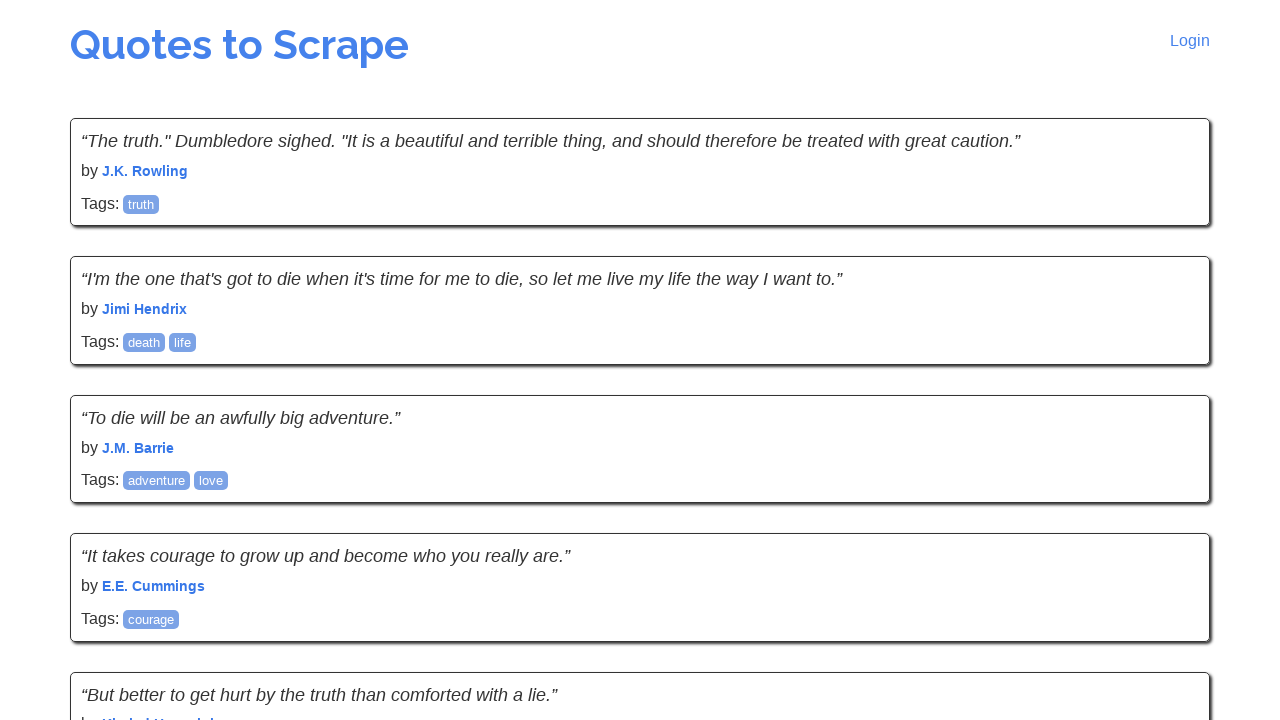